Tests e-commerce add to cart functionality by searching for specific products, incrementing quantity, and adding them to cart

Starting URL: https://rahulshettyacademy.com/seleniumPractise/

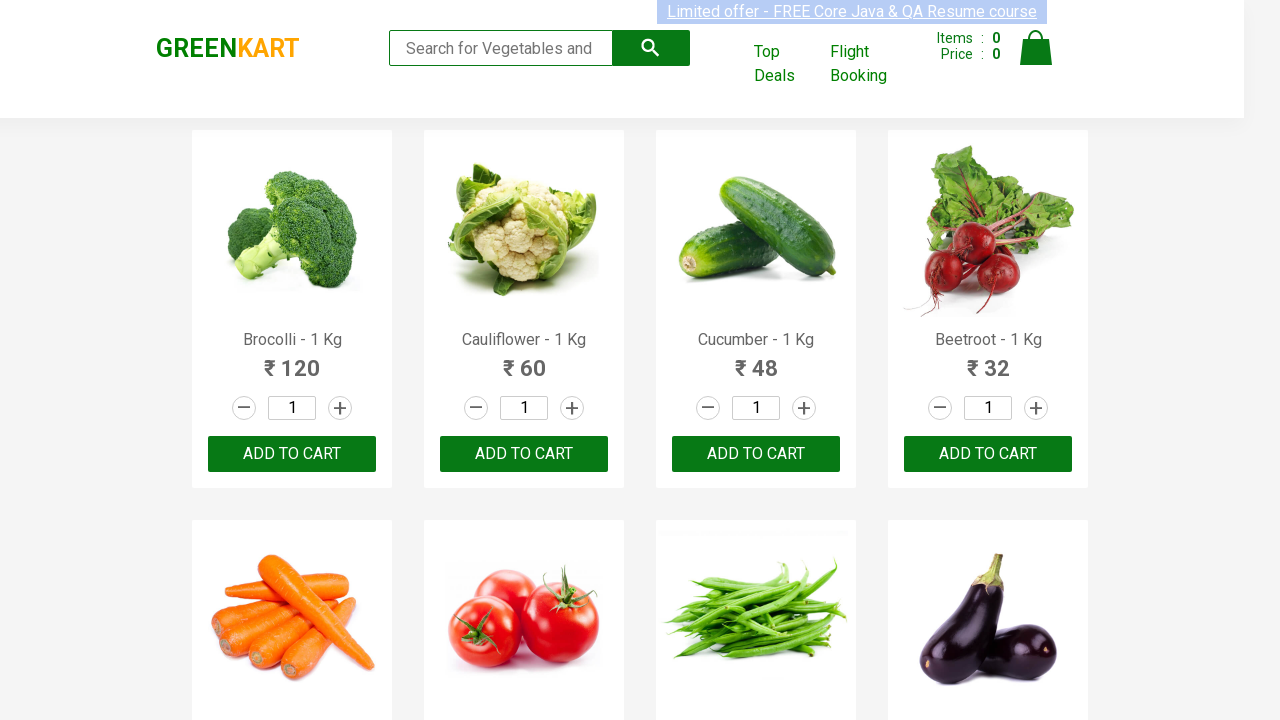

Located all product name elements on the page
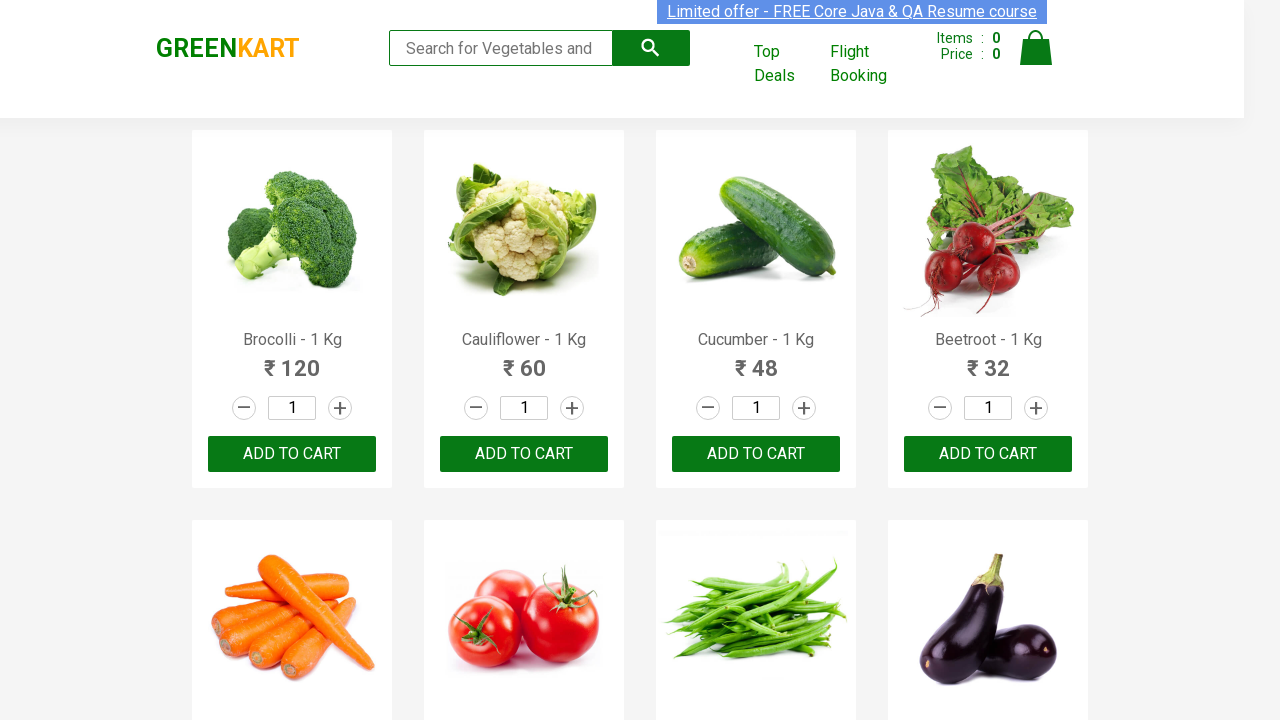

Retrieved text content from product at index 0
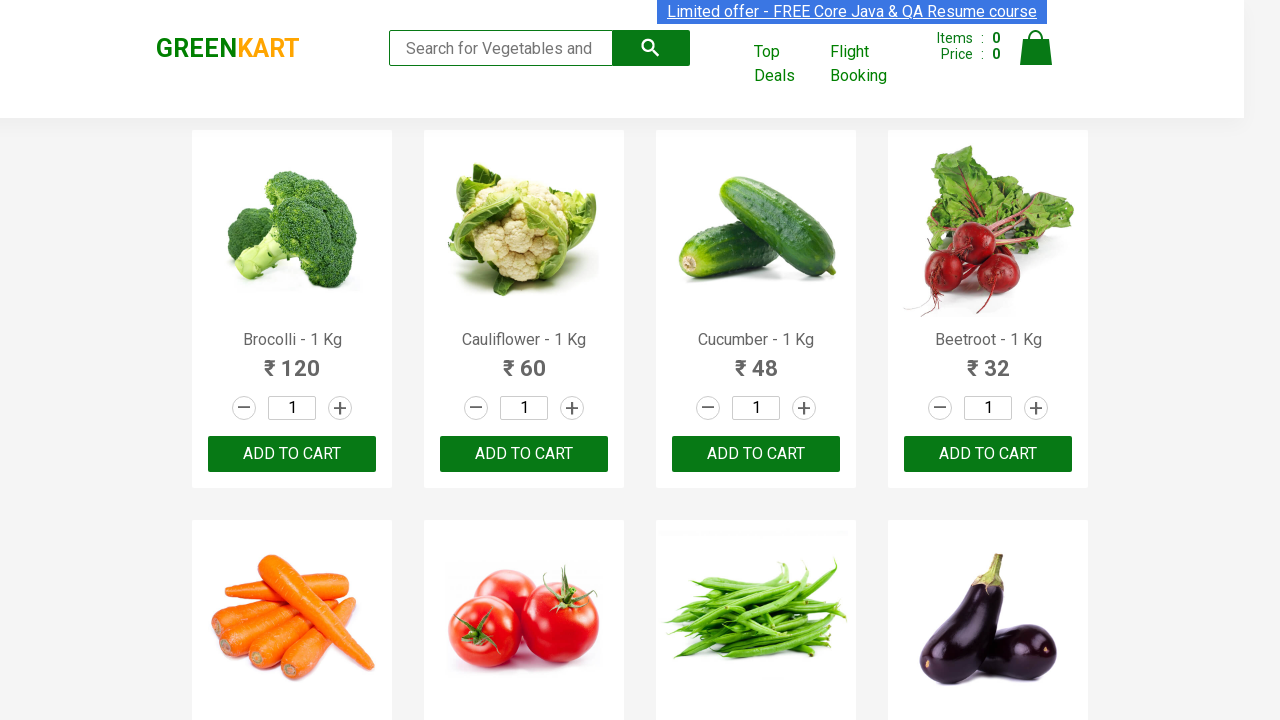

Product 'Brocolli' found in needed items list (match #1)
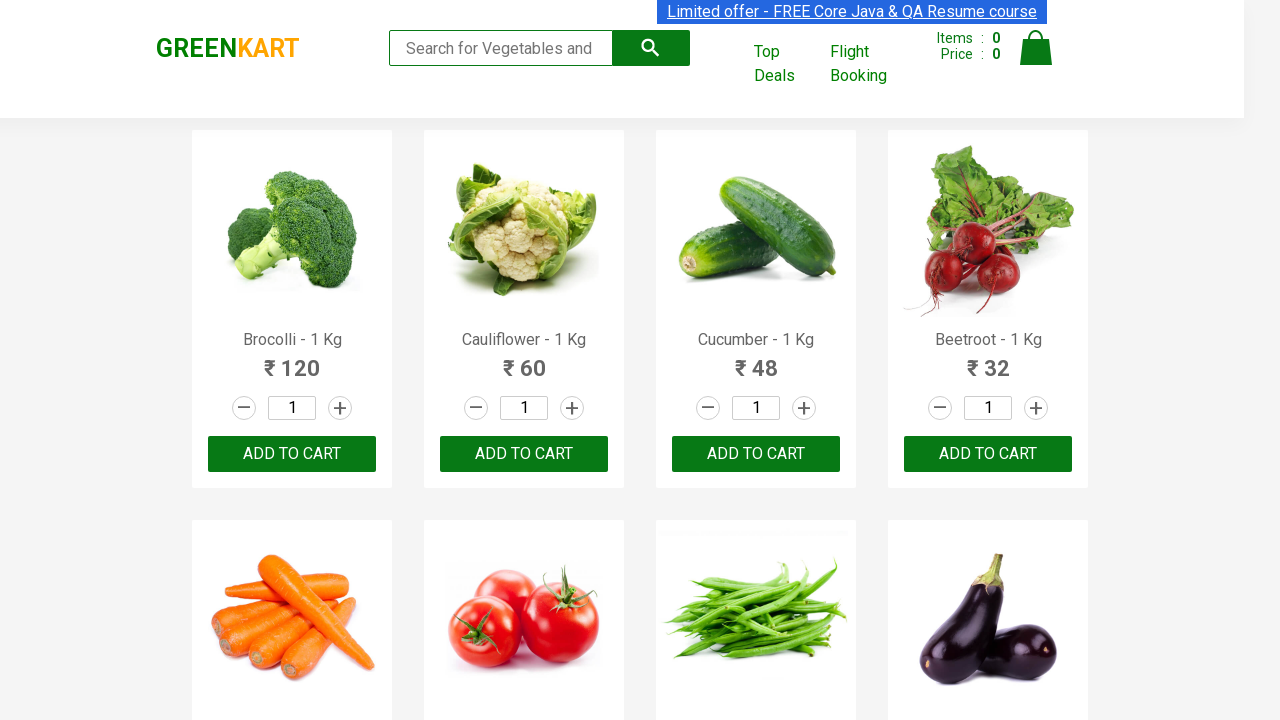

Clicked increment button for 'Brocolli' at index 0 at (340, 408) on a.increment >> nth=0
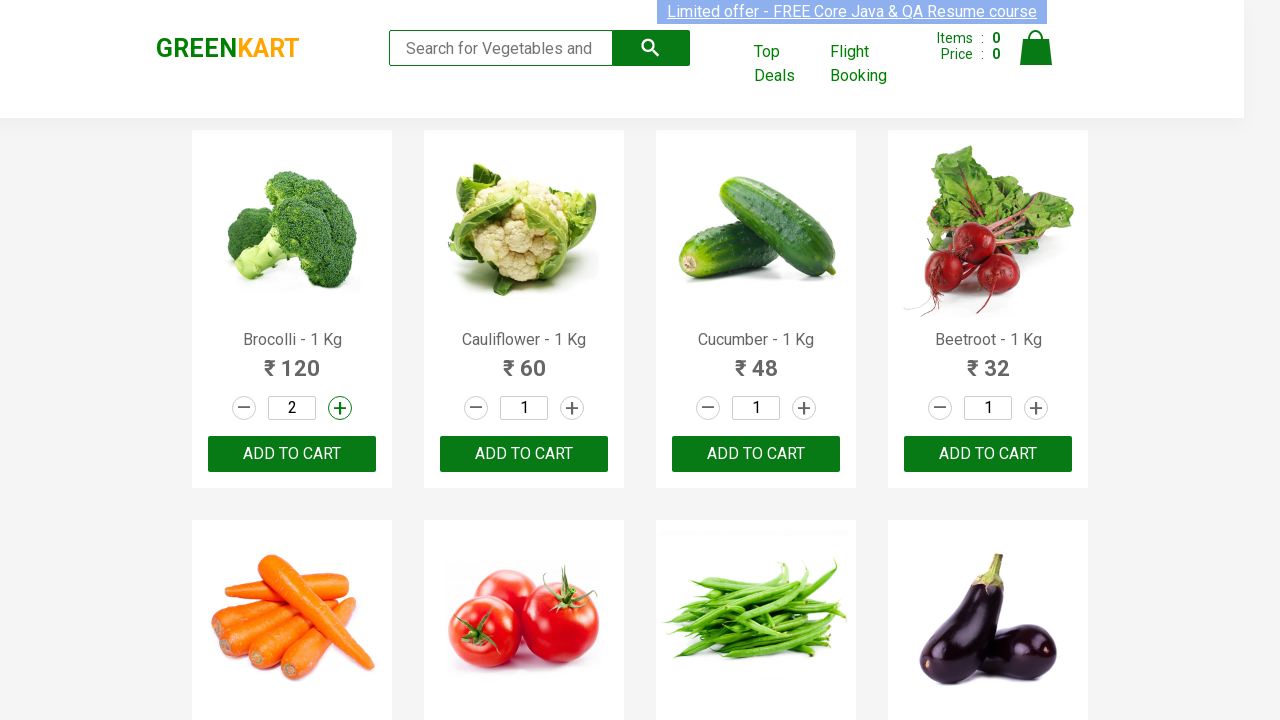

Clicked ADD TO CART button for 'Brocolli' at (292, 454) on xpath=//div[@class='product-action']/button >> nth=0
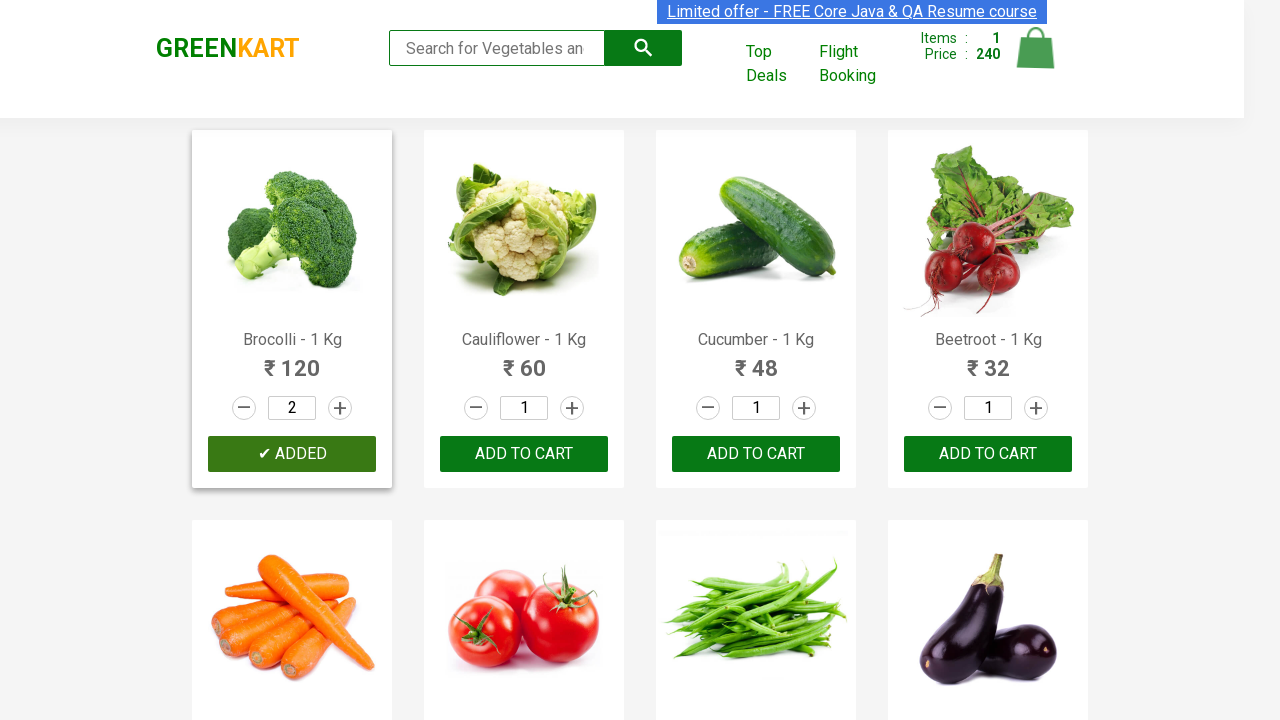

Retrieved text content from product at index 1
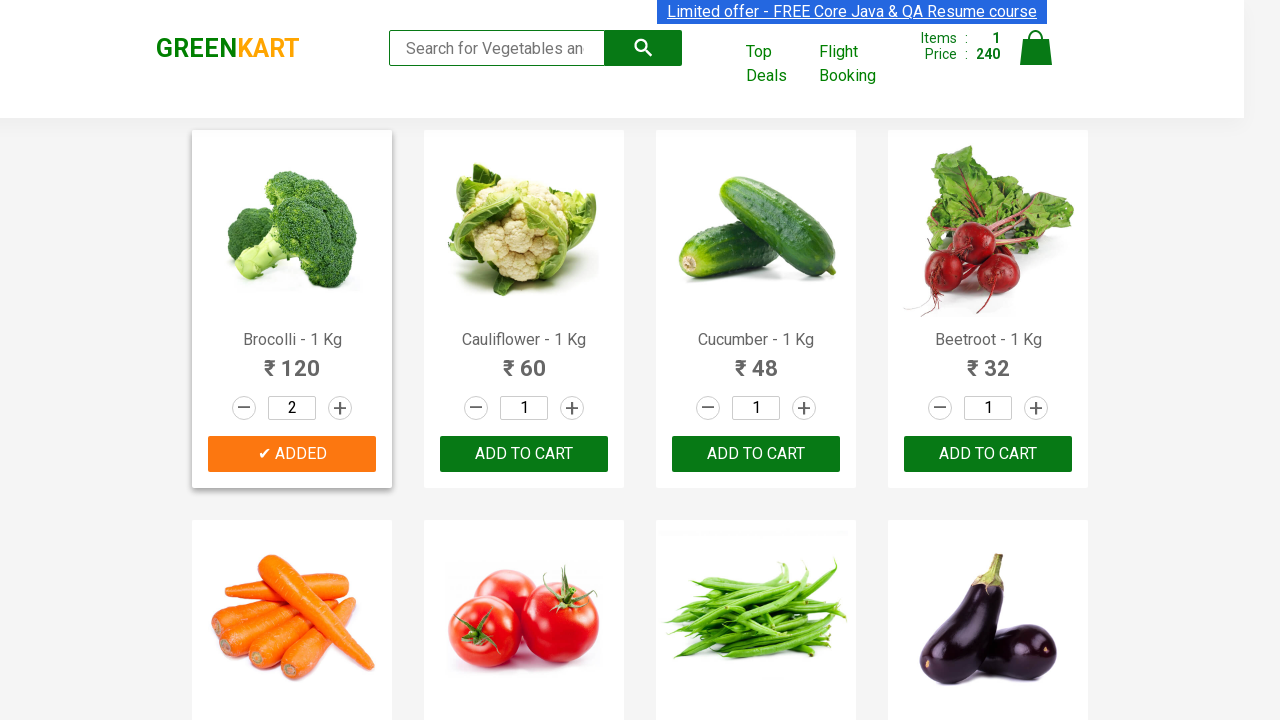

Product 'Cauliflower' found in needed items list (match #2)
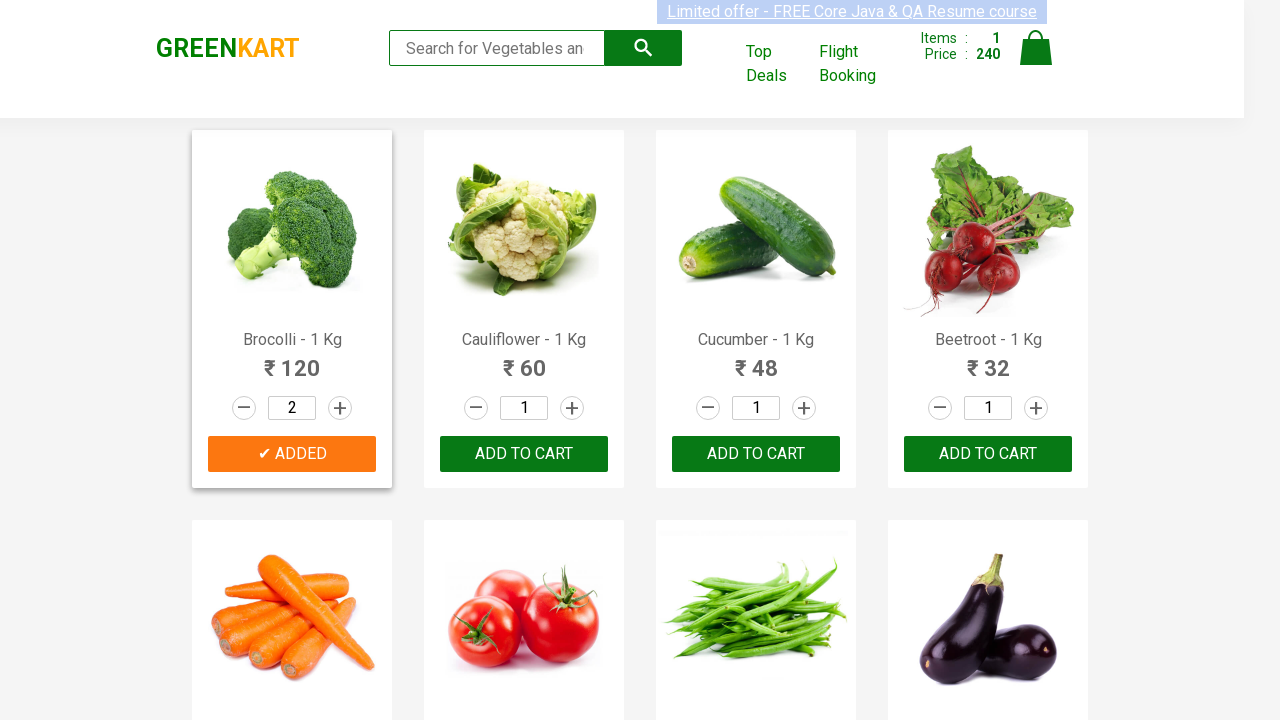

Clicked increment button for 'Cauliflower' at index 1 at (572, 408) on a.increment >> nth=1
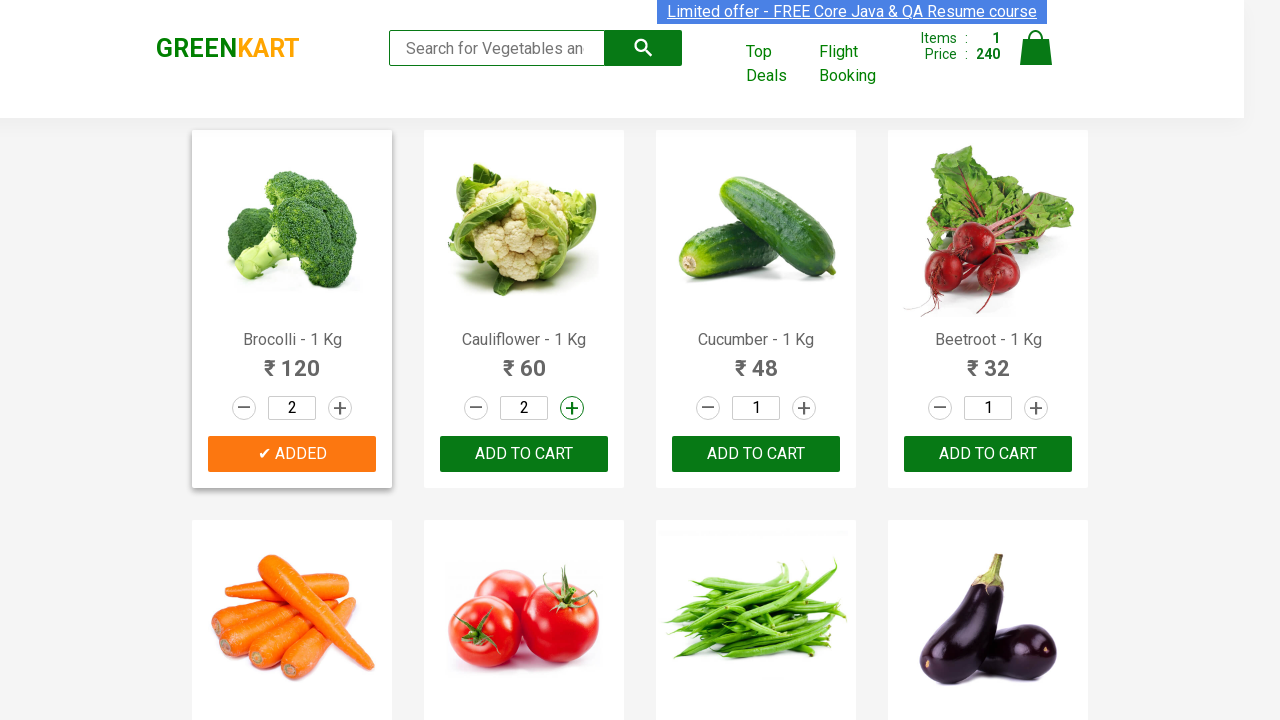

Clicked ADD TO CART button for 'Cauliflower' at (524, 454) on xpath=//div[@class='product-action']/button >> nth=1
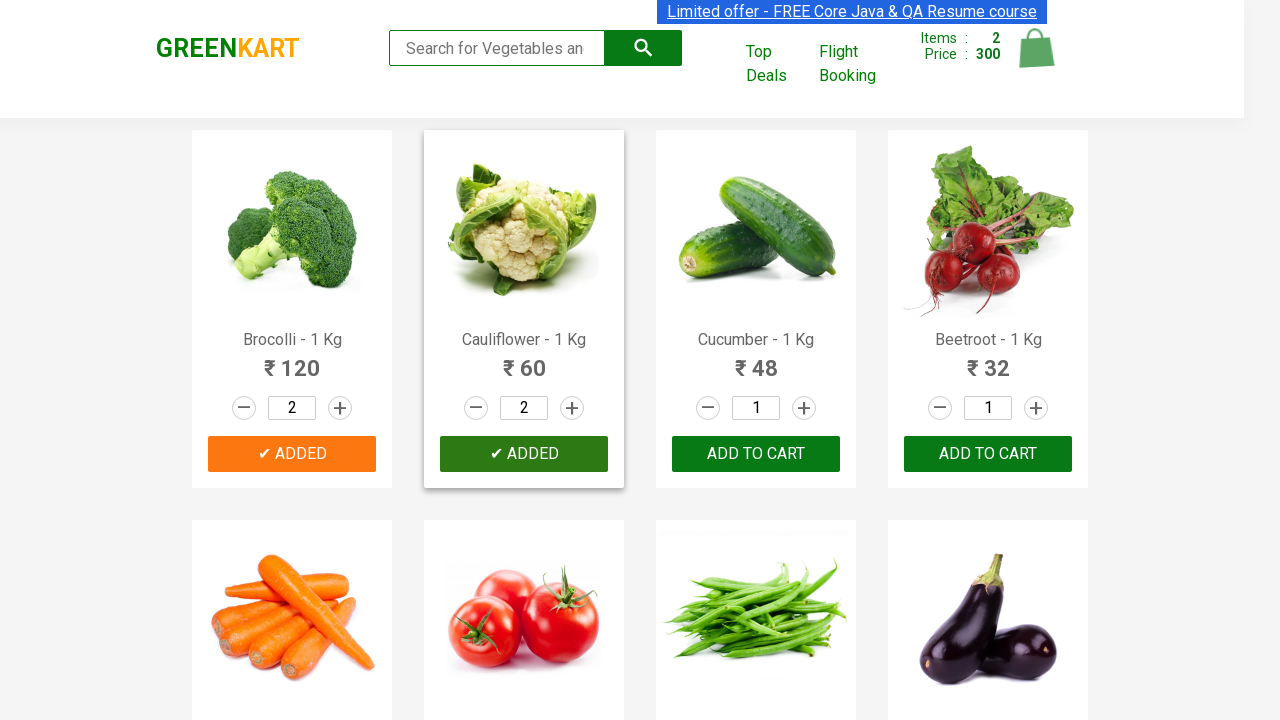

Retrieved text content from product at index 2
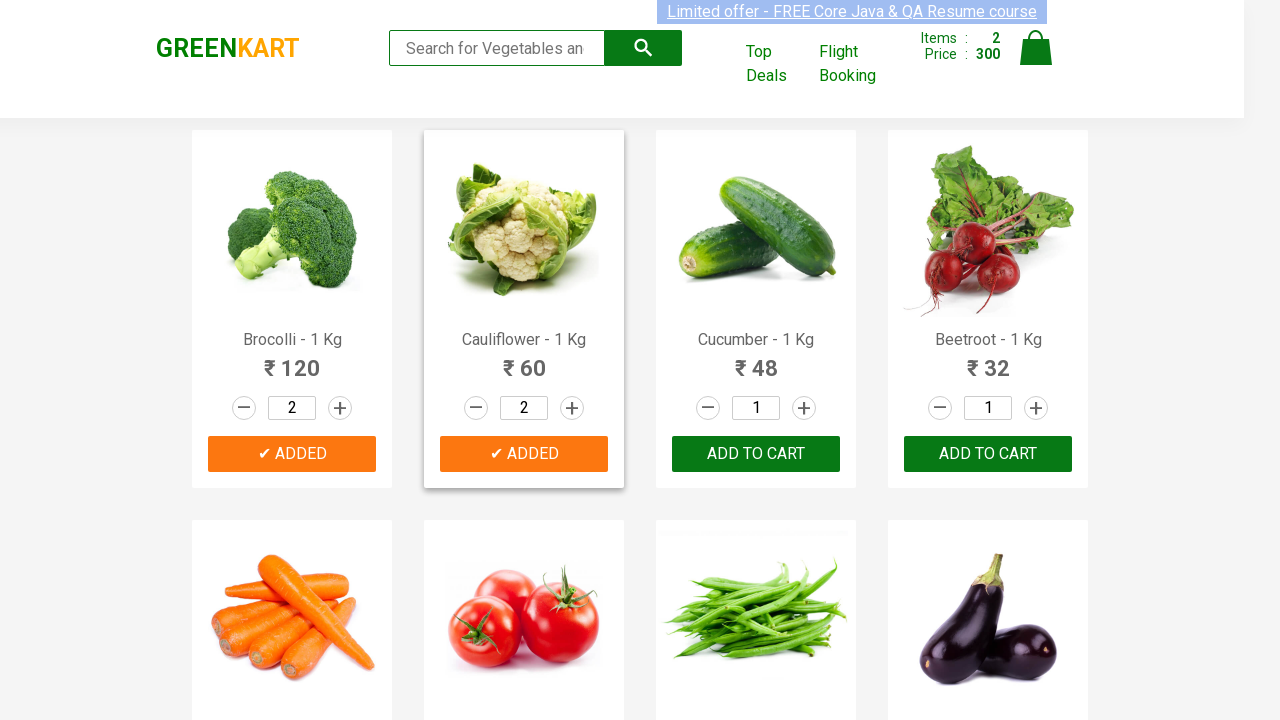

Product 'Cucumber' found in needed items list (match #3)
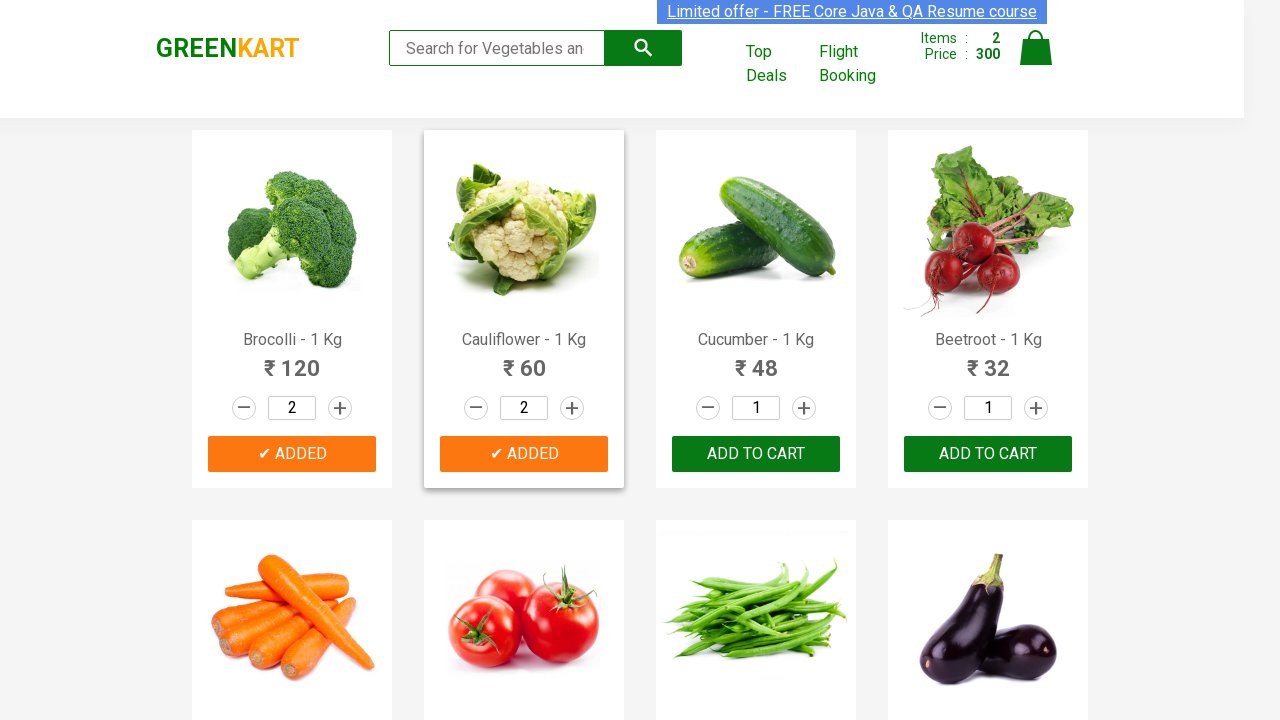

Clicked increment button for 'Cucumber' at index 2 at (804, 408) on a.increment >> nth=2
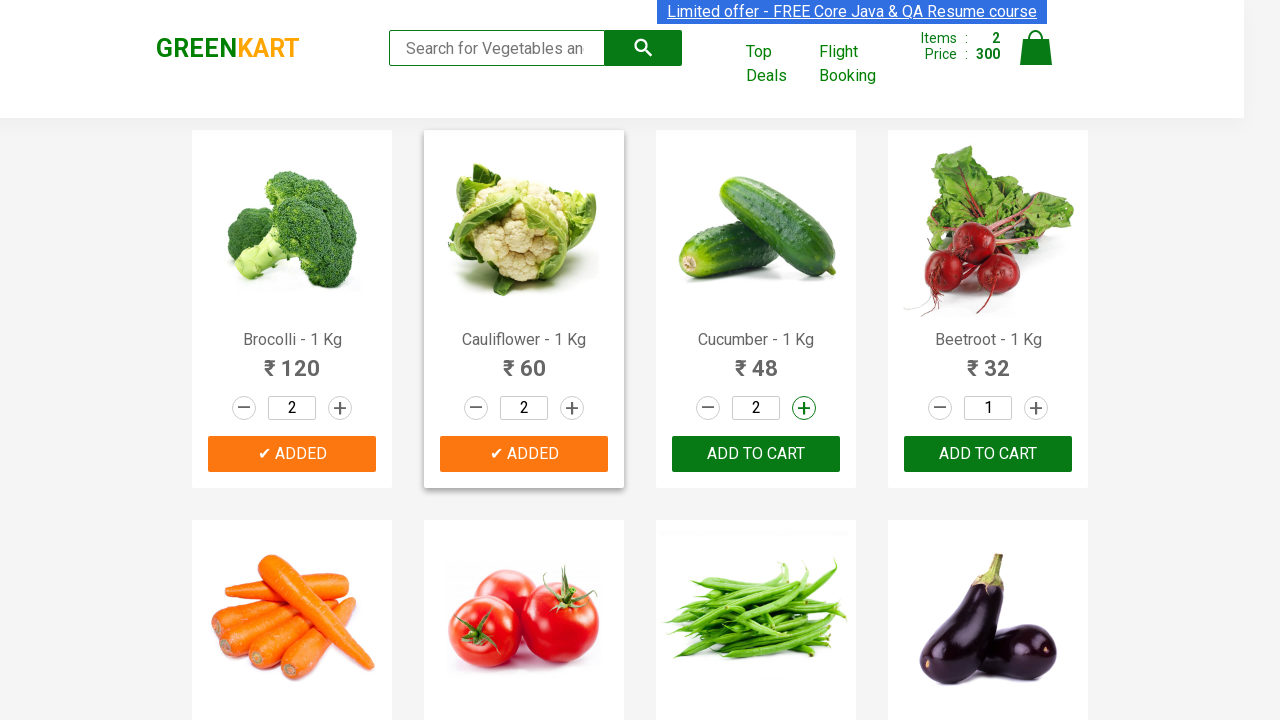

Clicked ADD TO CART button for 'Cucumber' at (756, 454) on xpath=//div[@class='product-action']/button >> nth=2
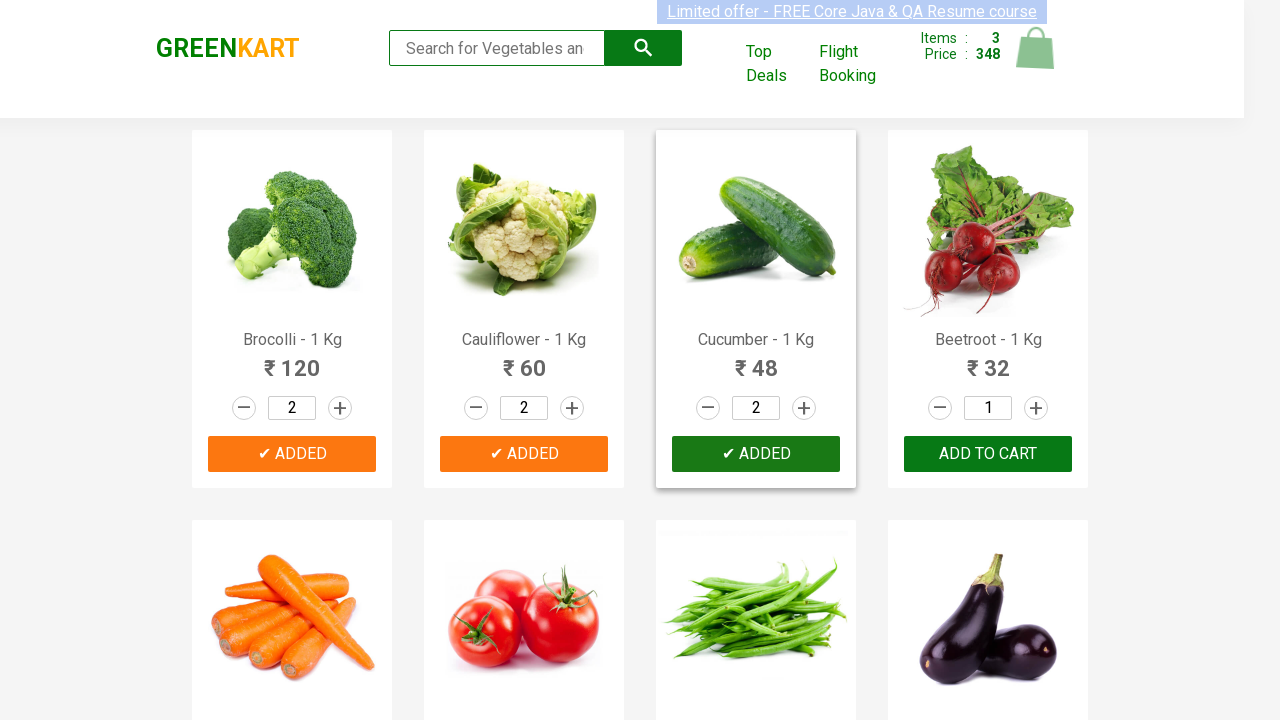

Retrieved text content from product at index 3
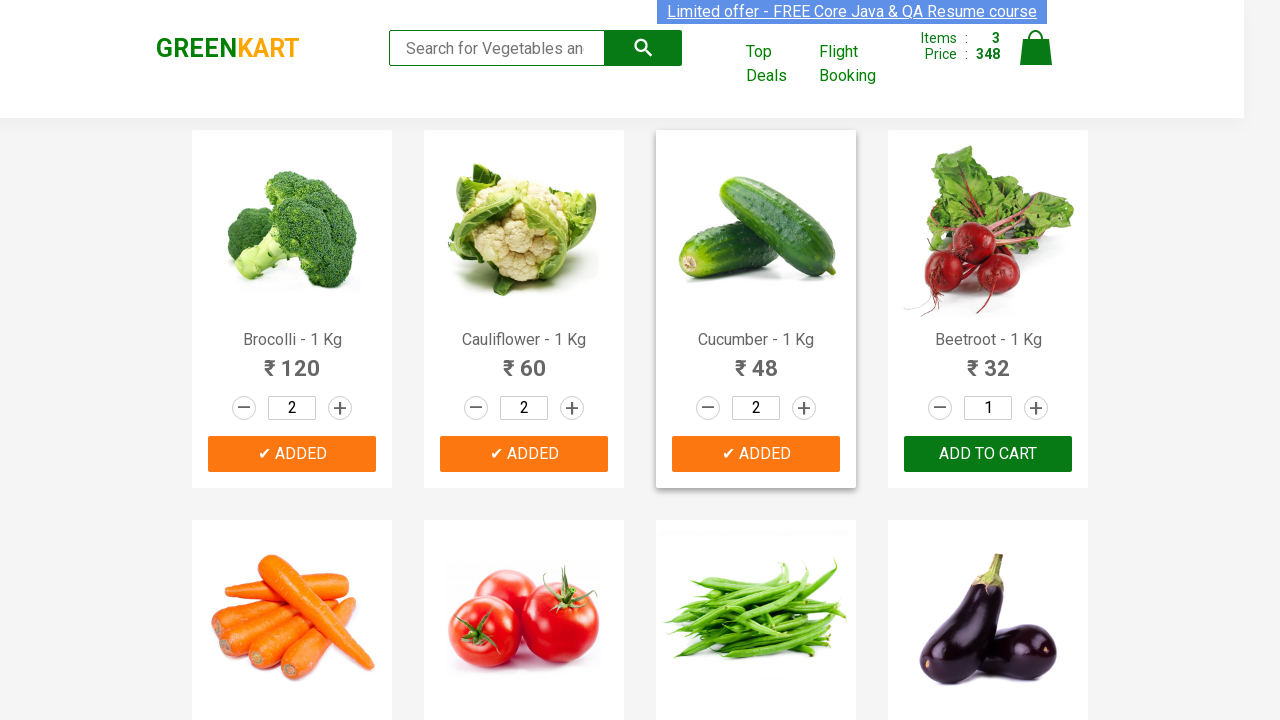

Retrieved text content from product at index 4
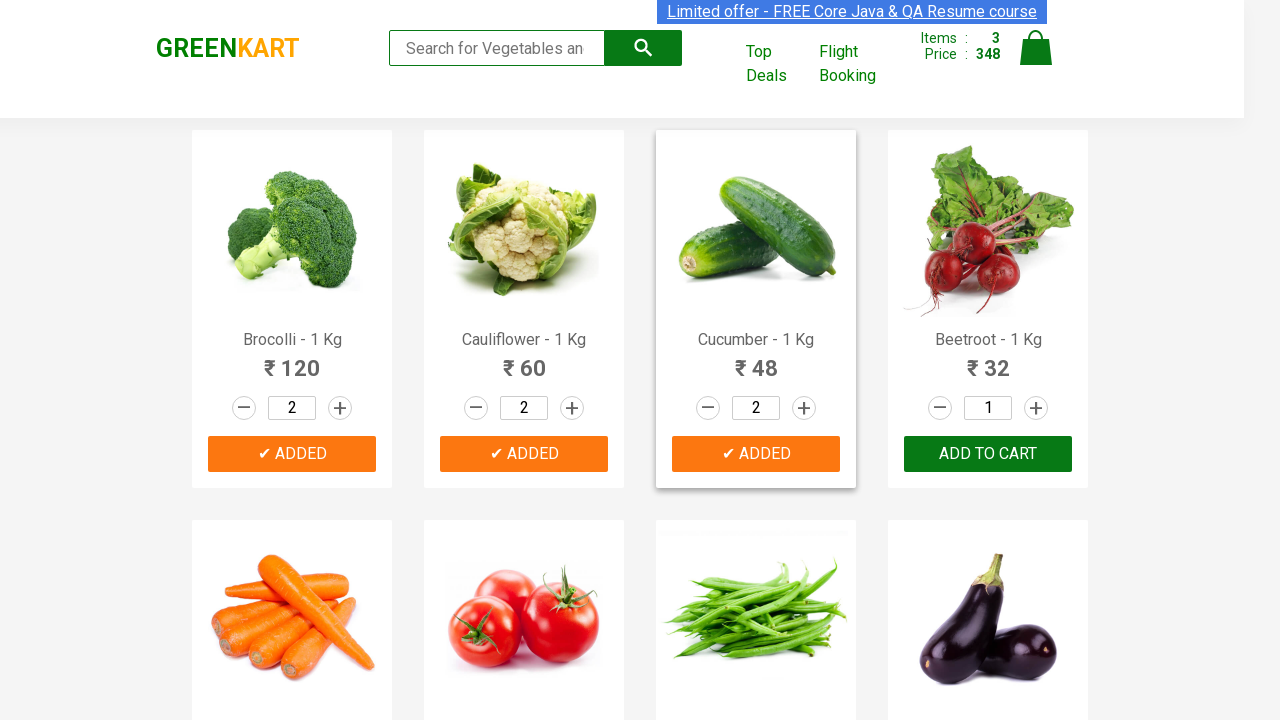

Retrieved text content from product at index 5
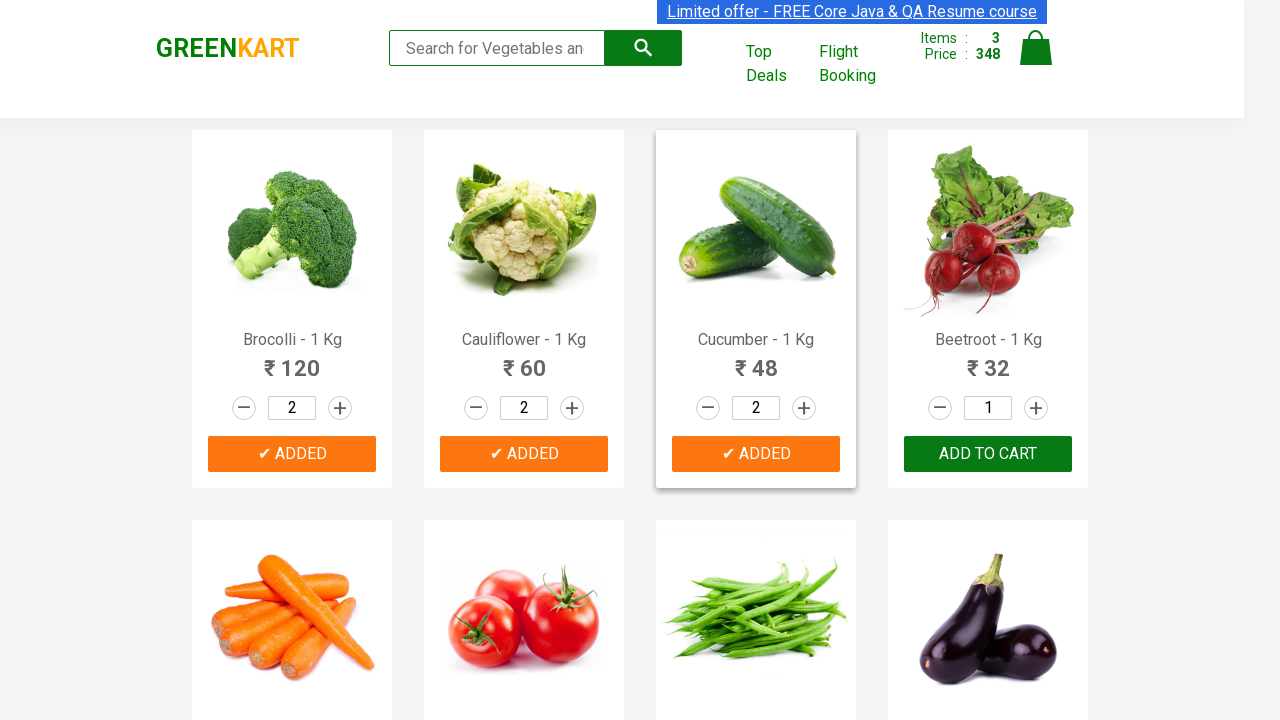

Retrieved text content from product at index 6
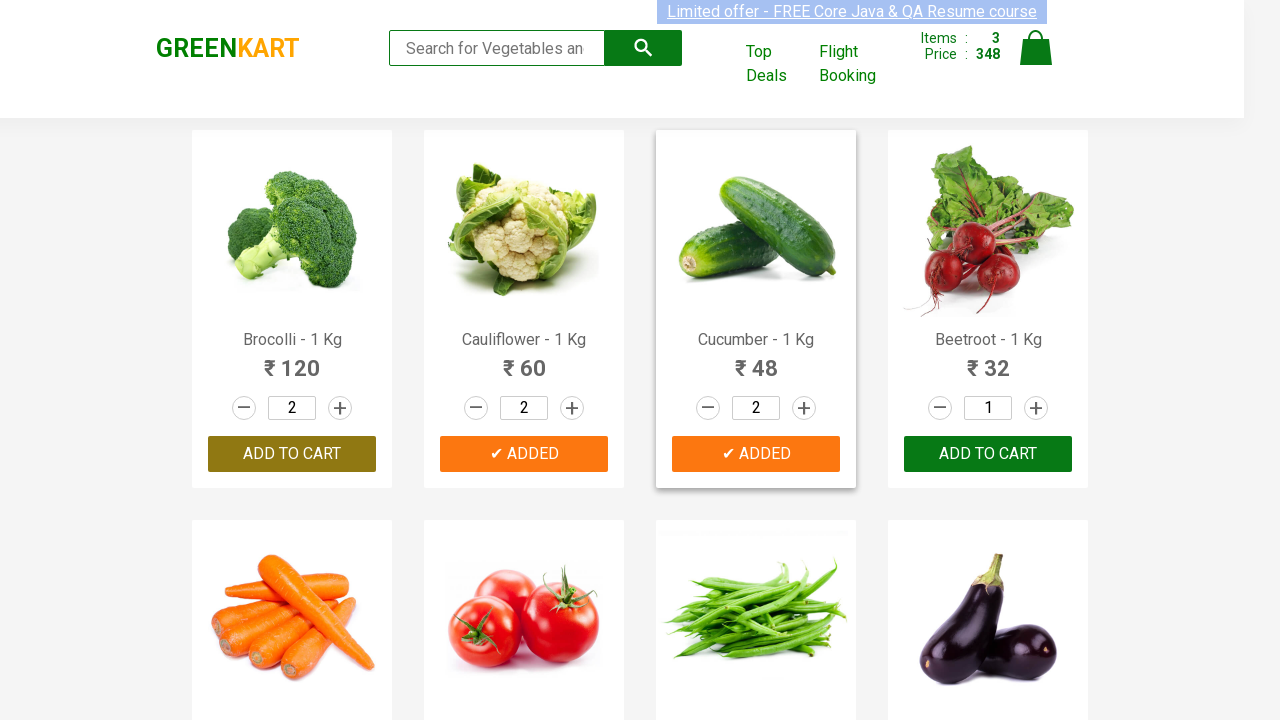

Product 'Beans' found in needed items list (match #4)
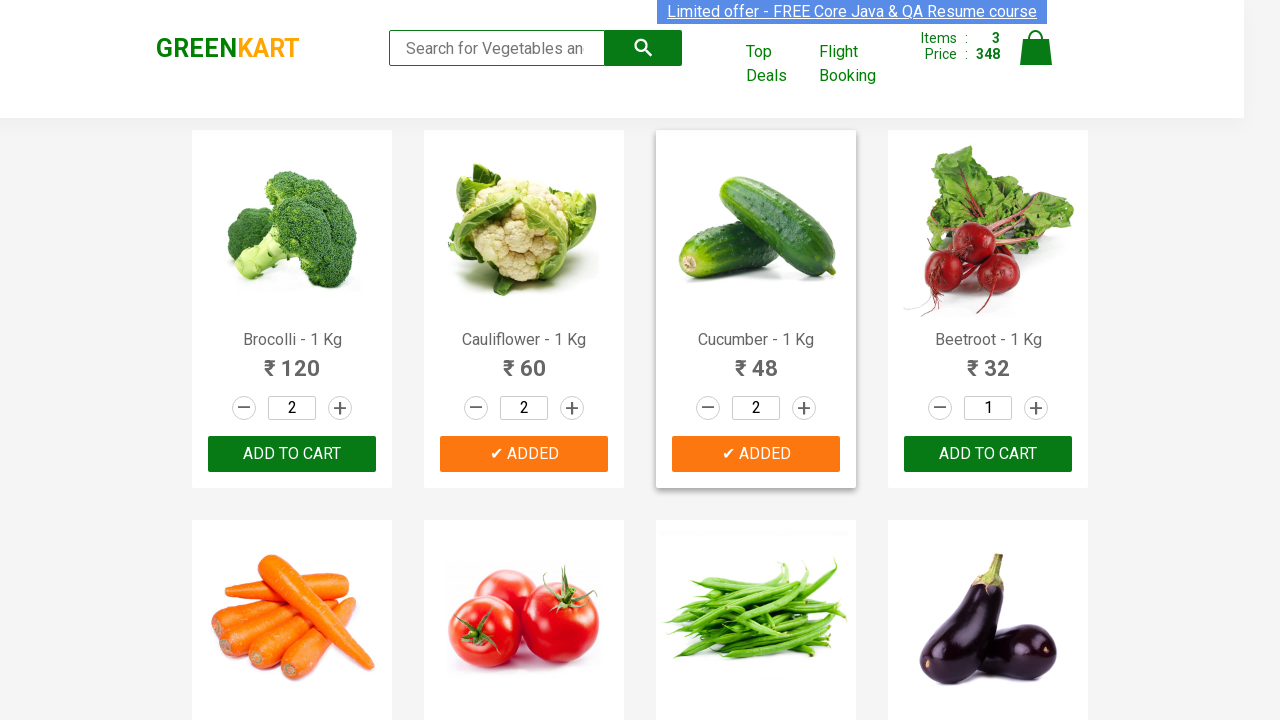

Clicked increment button for 'Beans' at index 6 at (804, 360) on a.increment >> nth=6
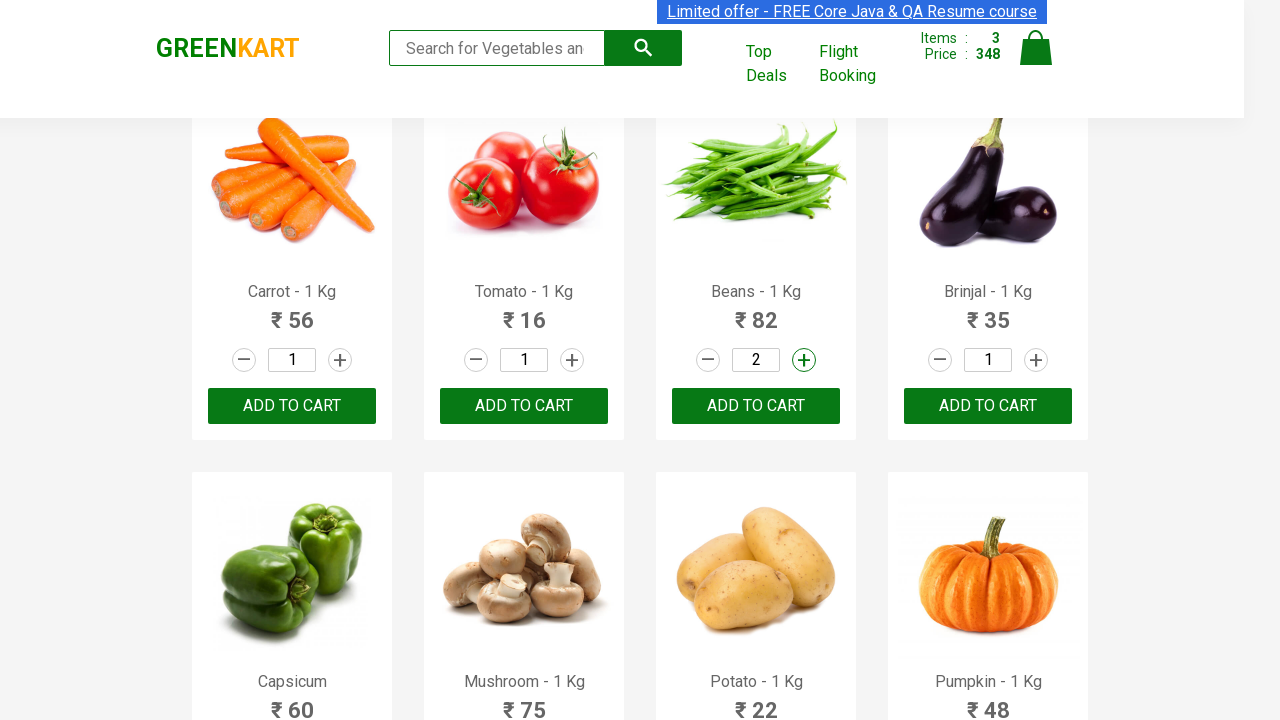

Clicked ADD TO CART button for 'Beans' at (756, 406) on xpath=//div[@class='product-action']/button >> nth=6
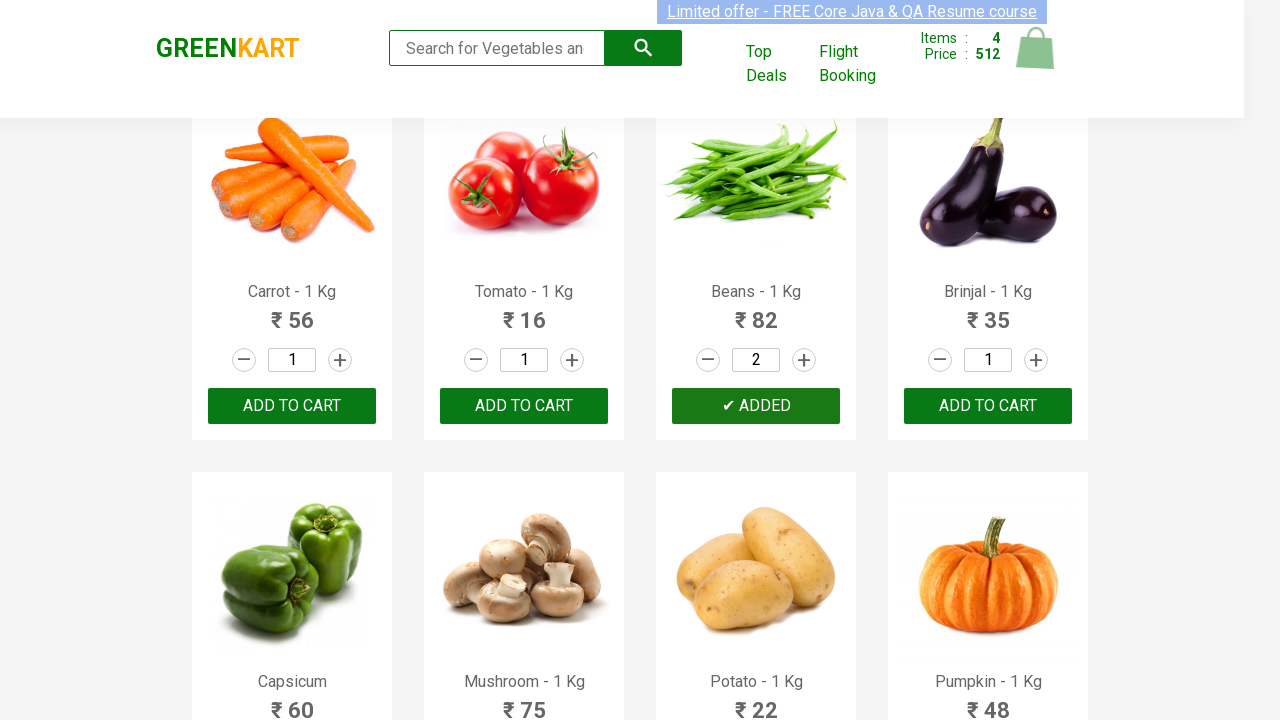

Retrieved text content from product at index 7
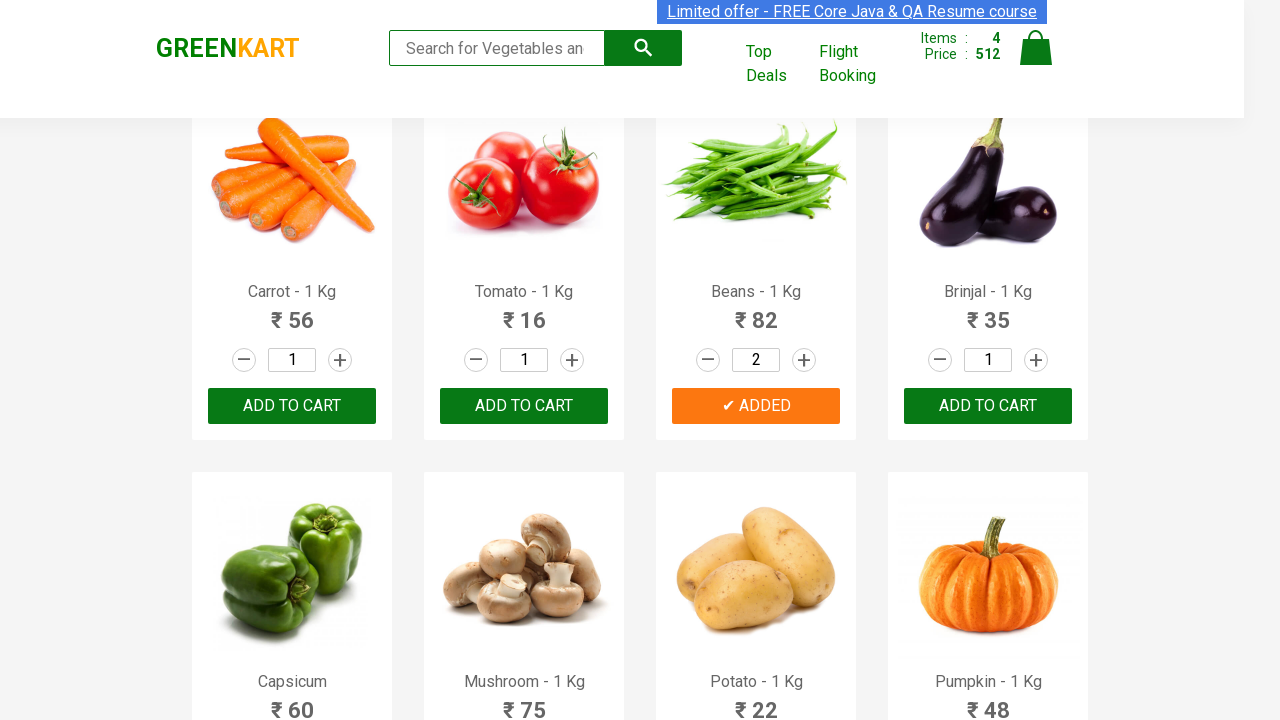

Retrieved text content from product at index 8
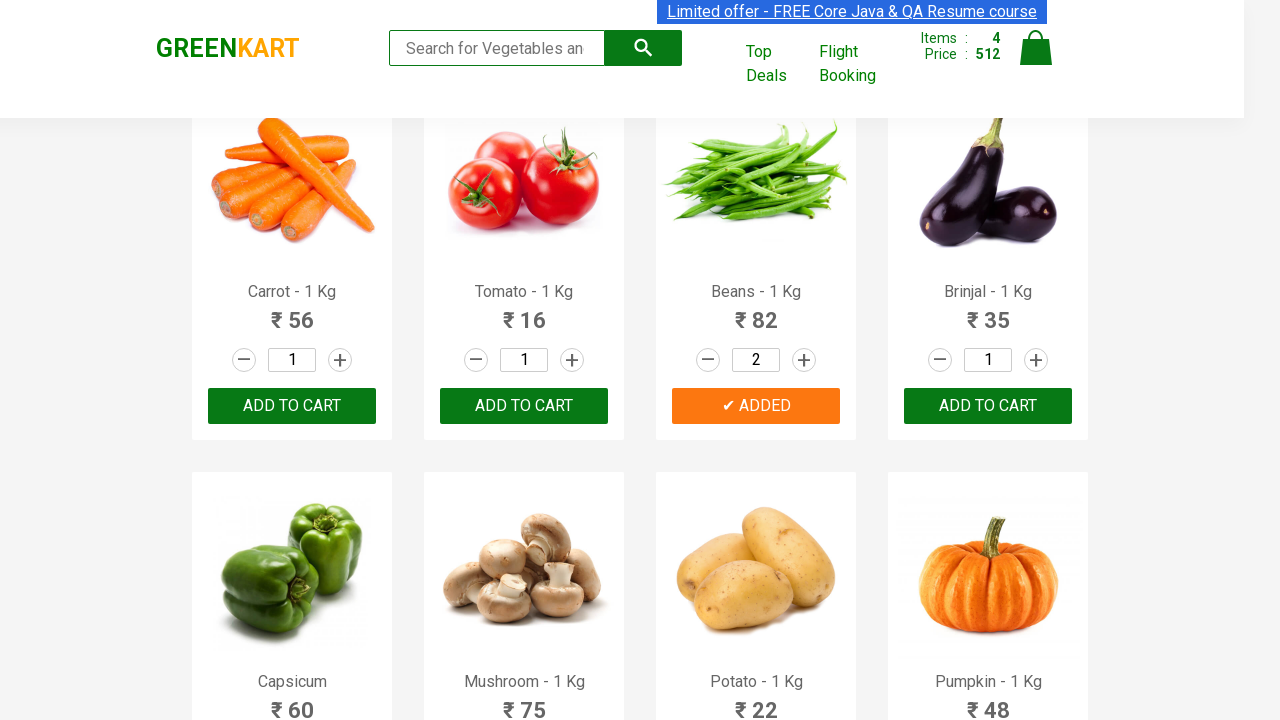

Retrieved text content from product at index 9
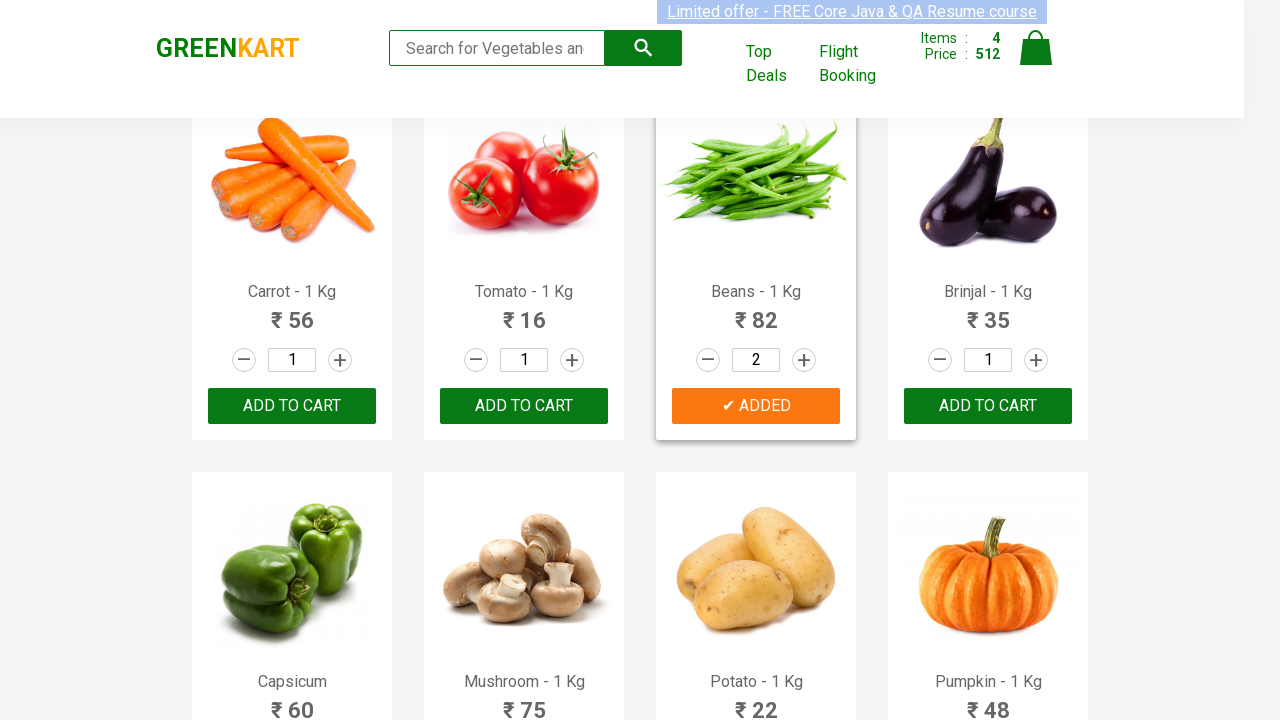

Retrieved text content from product at index 10
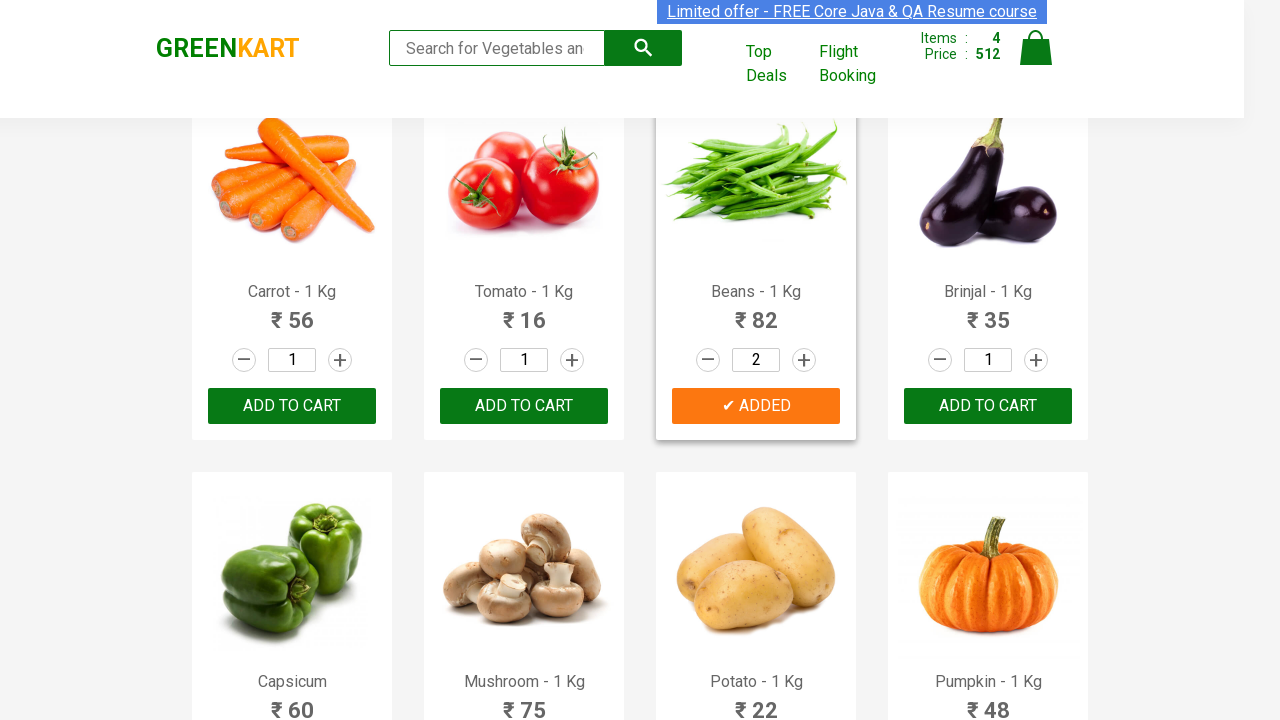

Retrieved text content from product at index 11
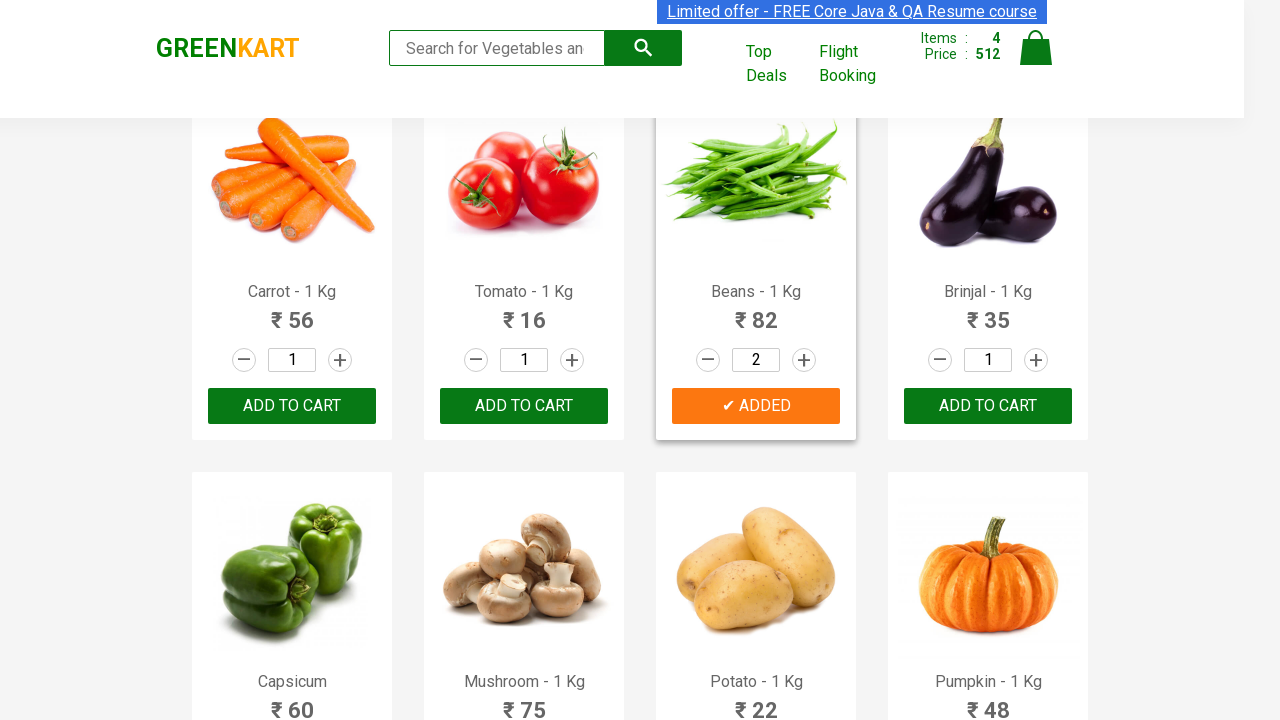

Retrieved text content from product at index 12
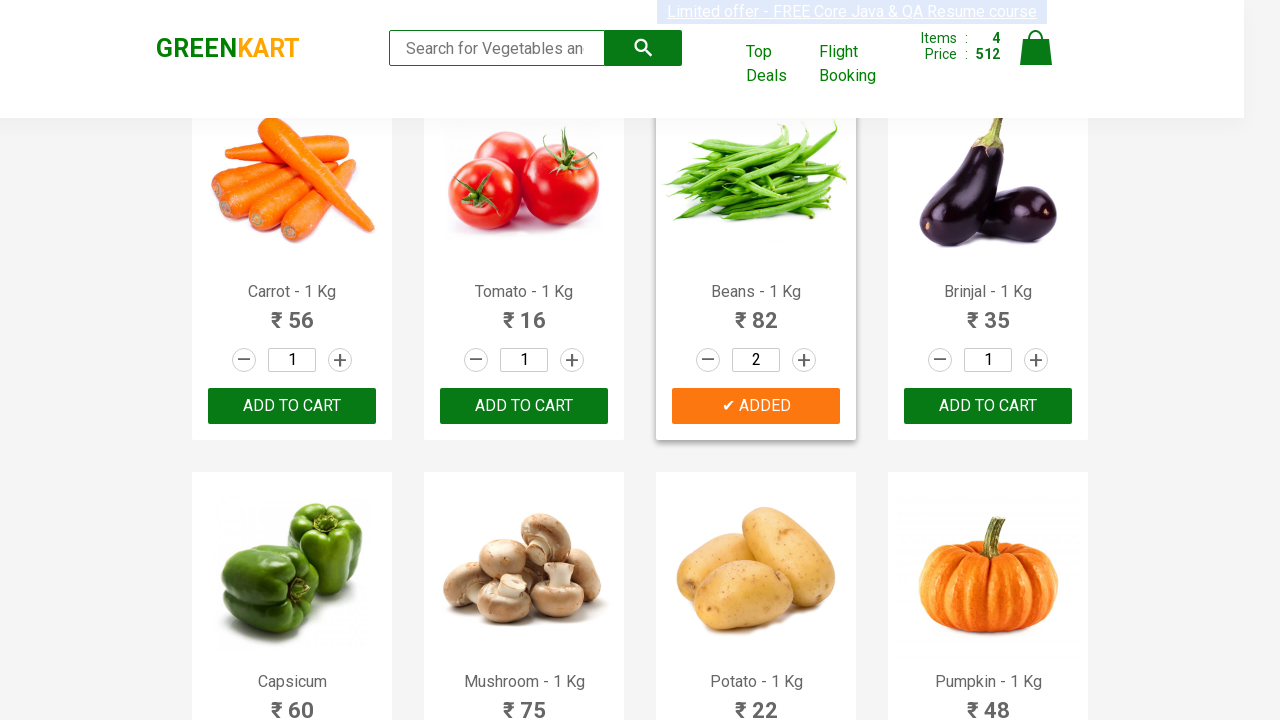

Retrieved text content from product at index 13
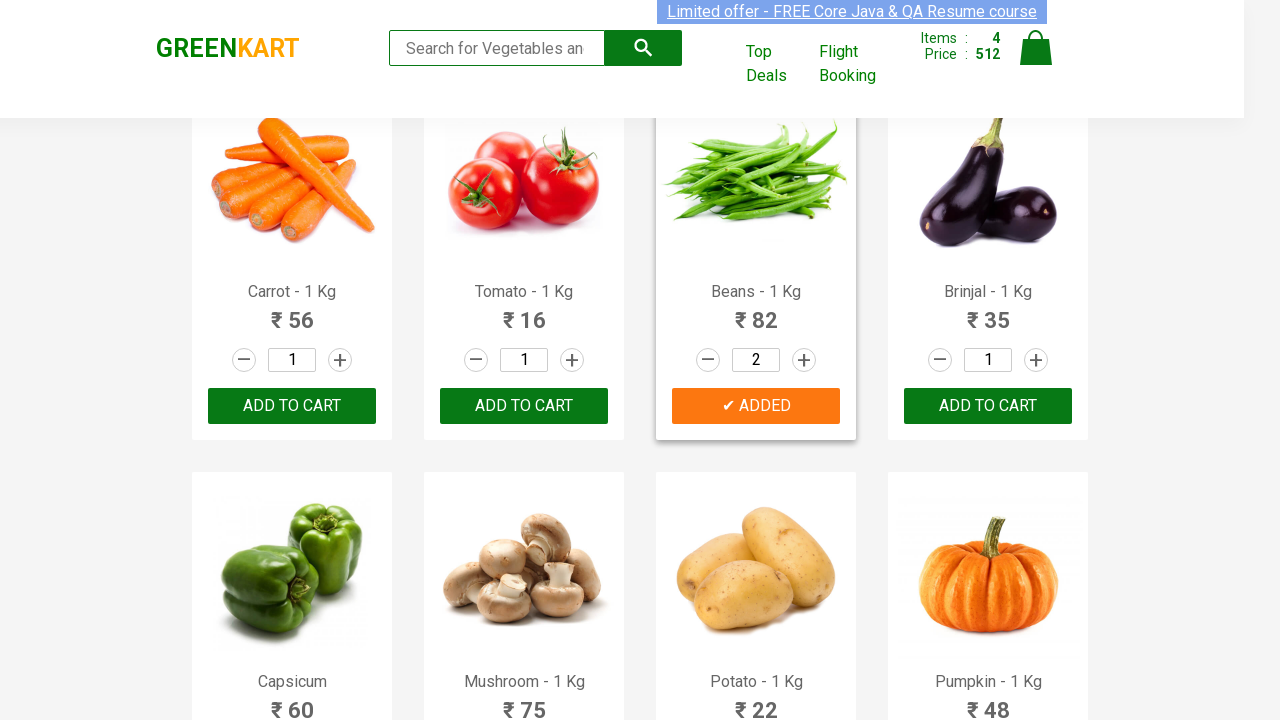

Retrieved text content from product at index 14
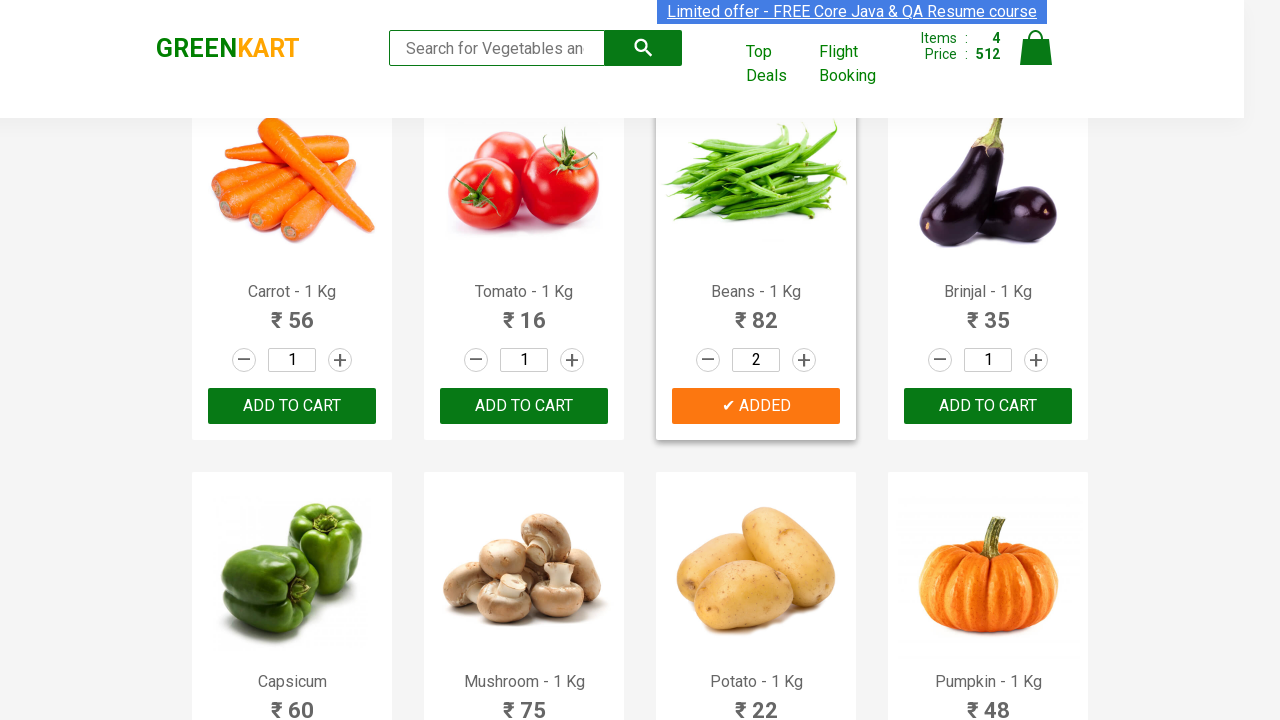

Retrieved text content from product at index 15
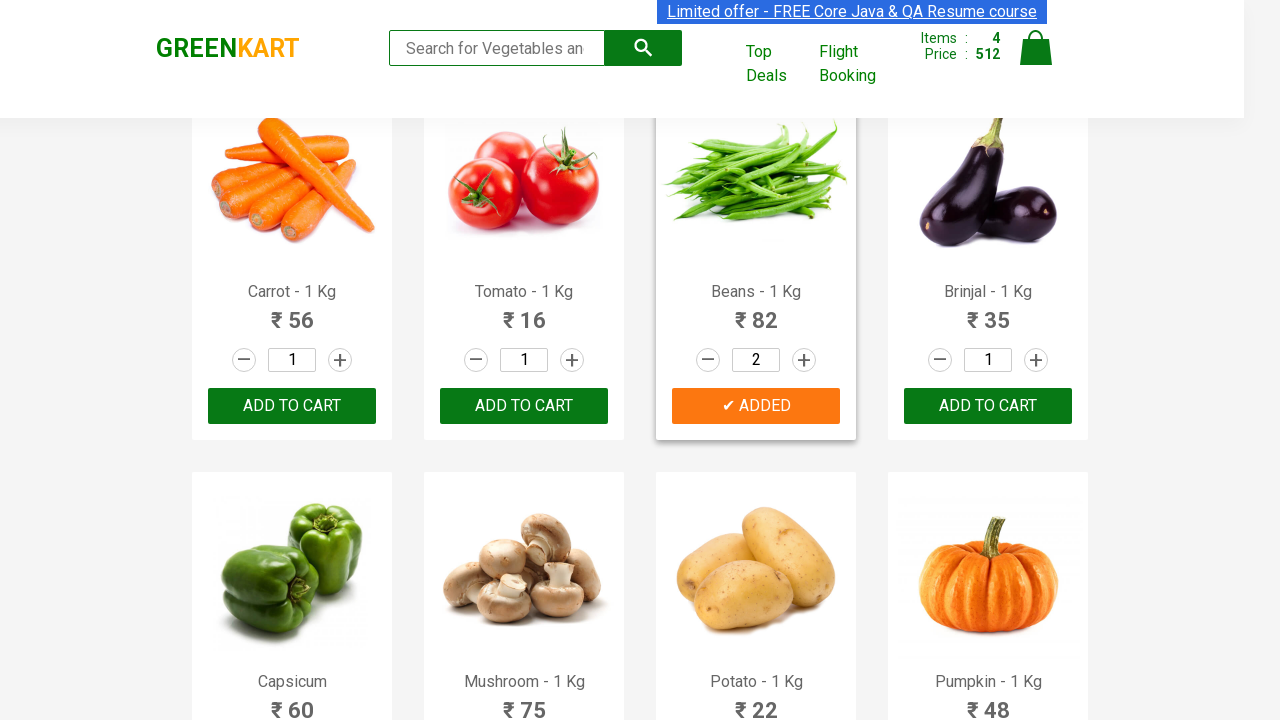

Retrieved text content from product at index 16
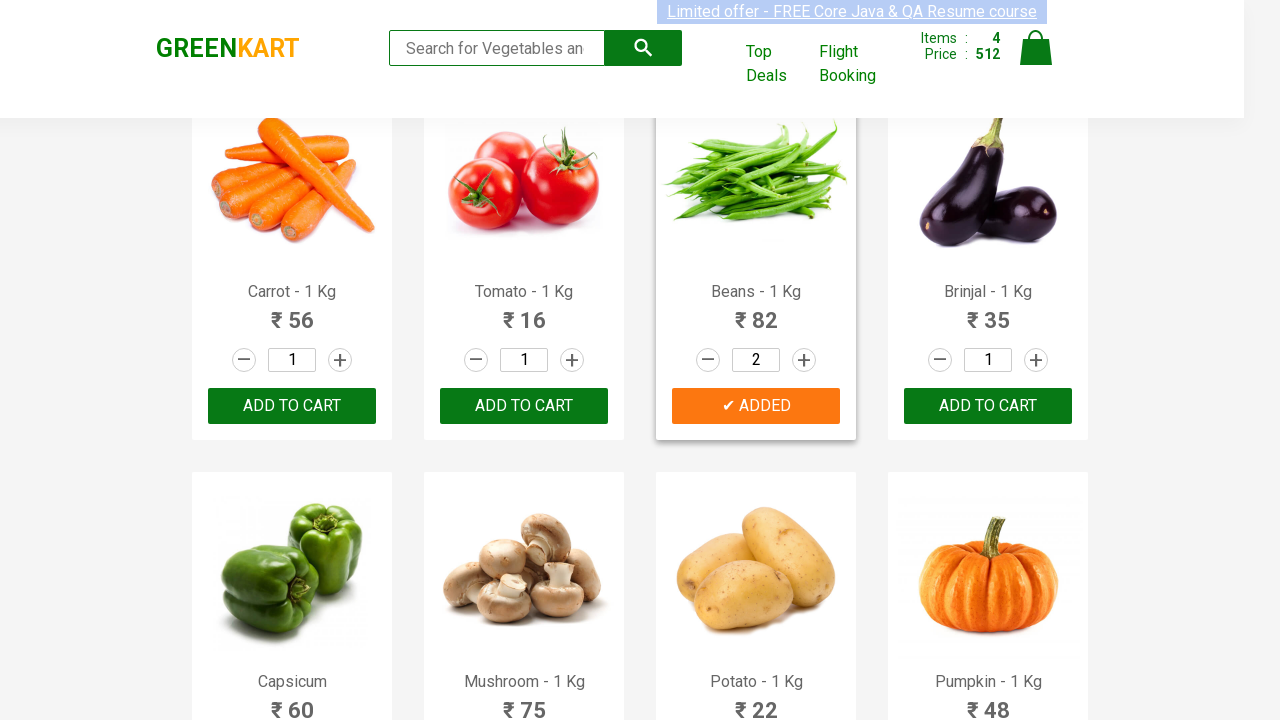

Retrieved text content from product at index 17
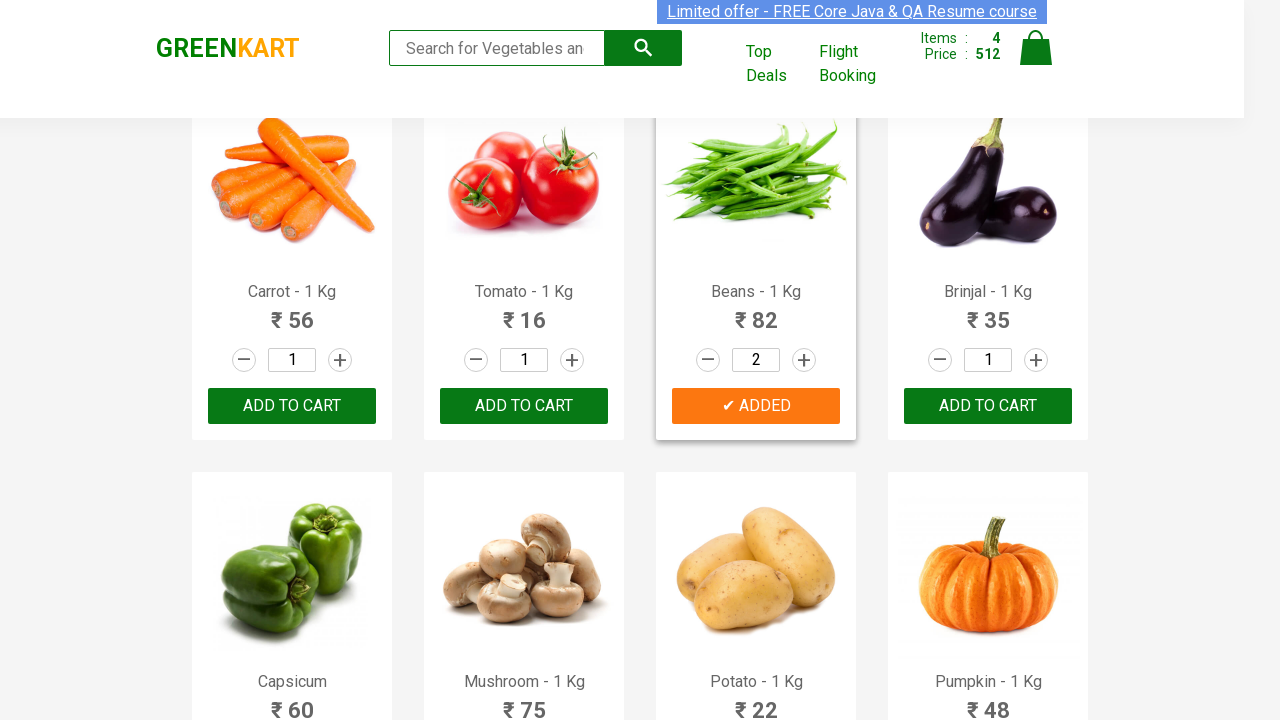

Retrieved text content from product at index 18
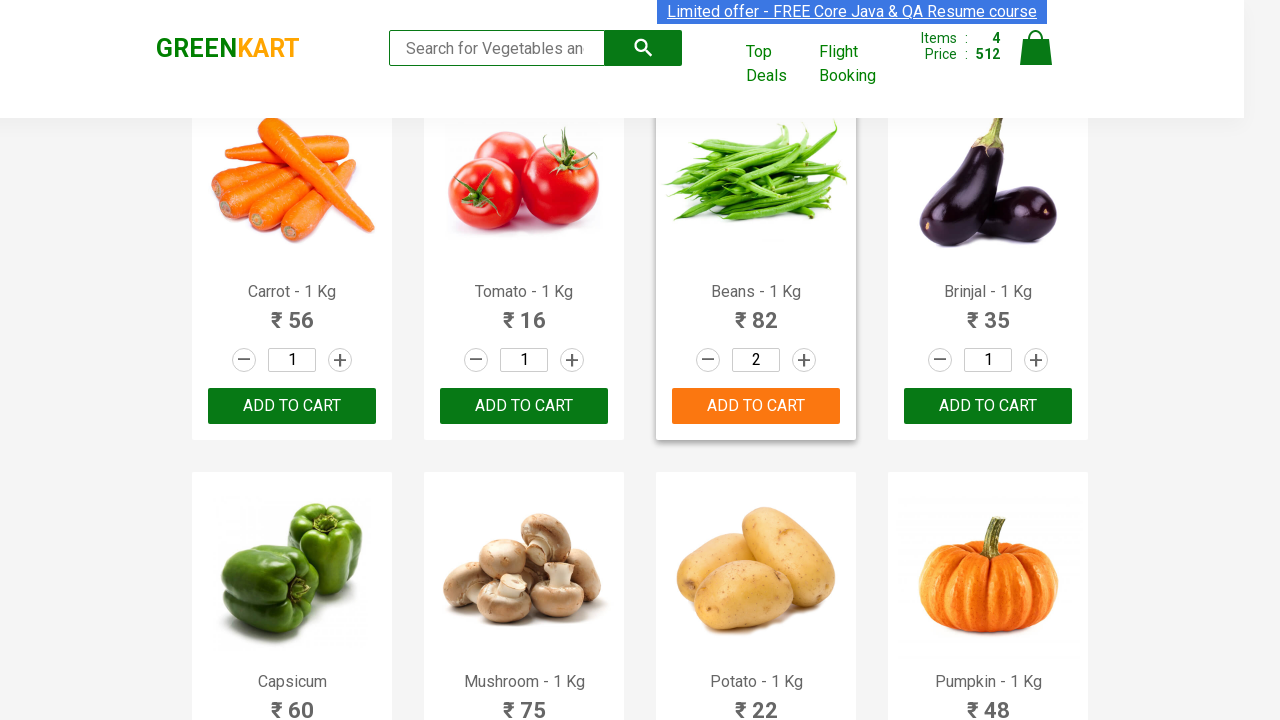

Retrieved text content from product at index 19
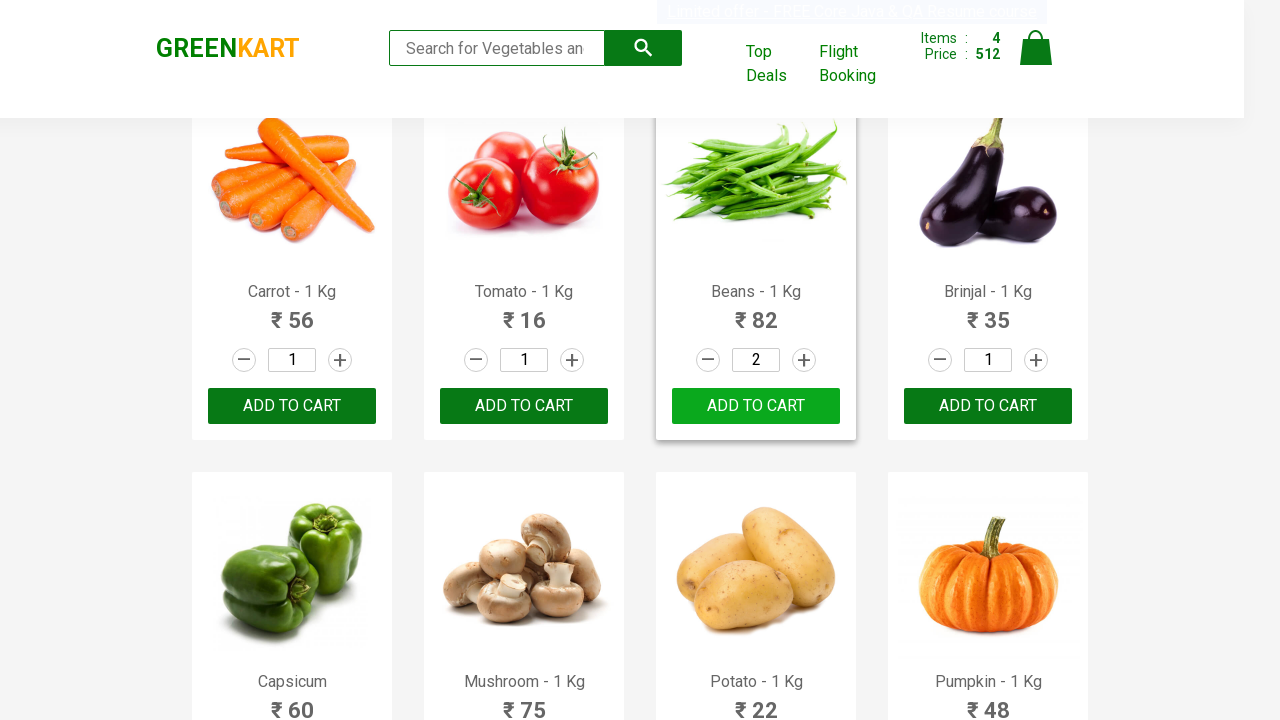

Retrieved text content from product at index 20
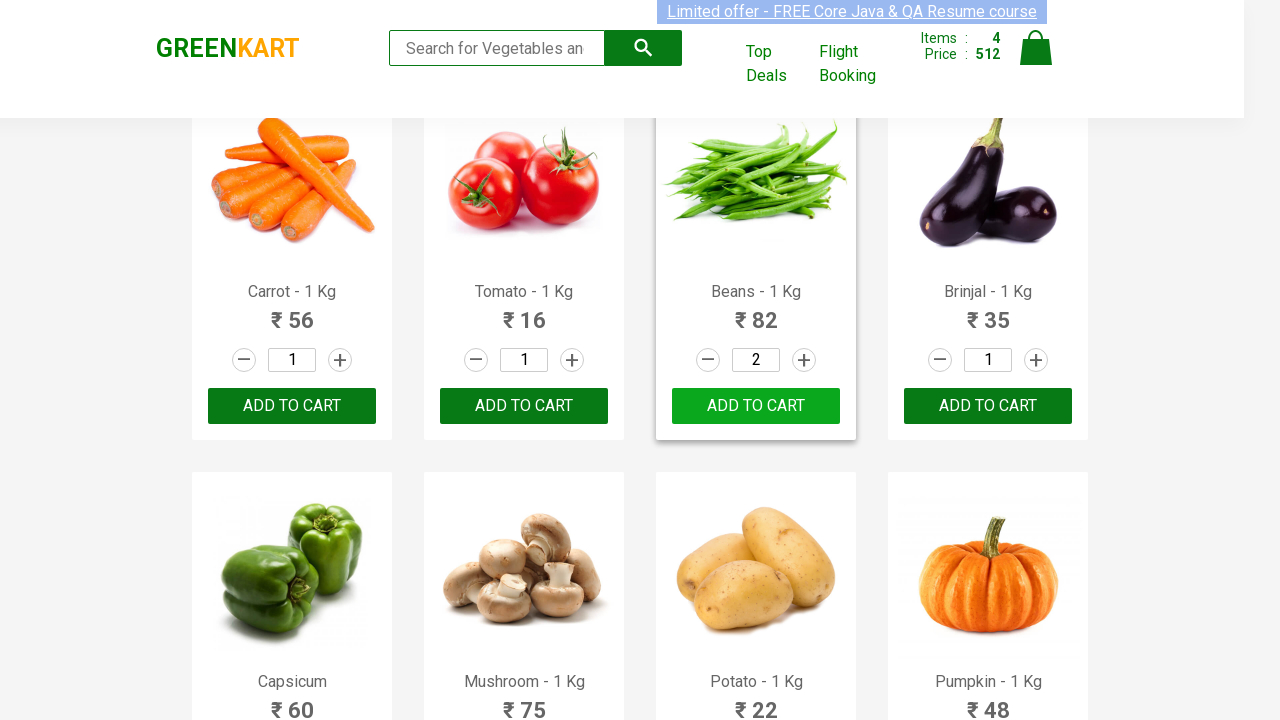

Retrieved text content from product at index 21
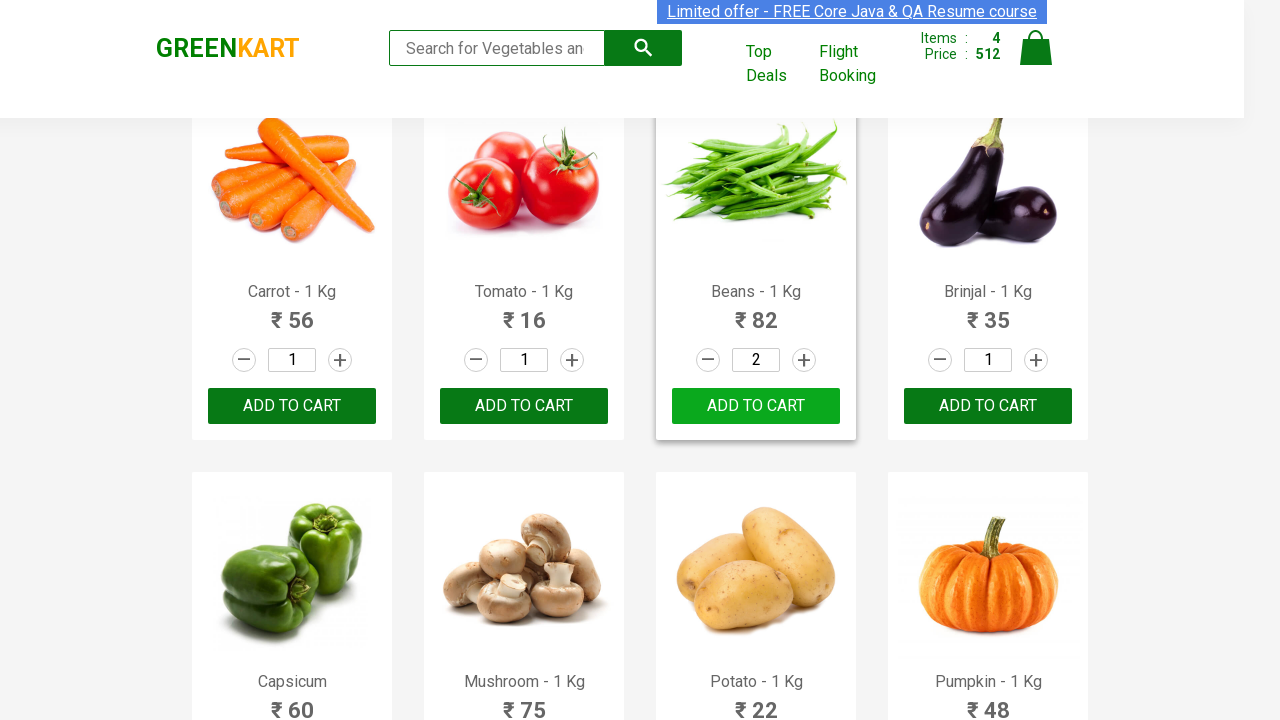

Retrieved text content from product at index 22
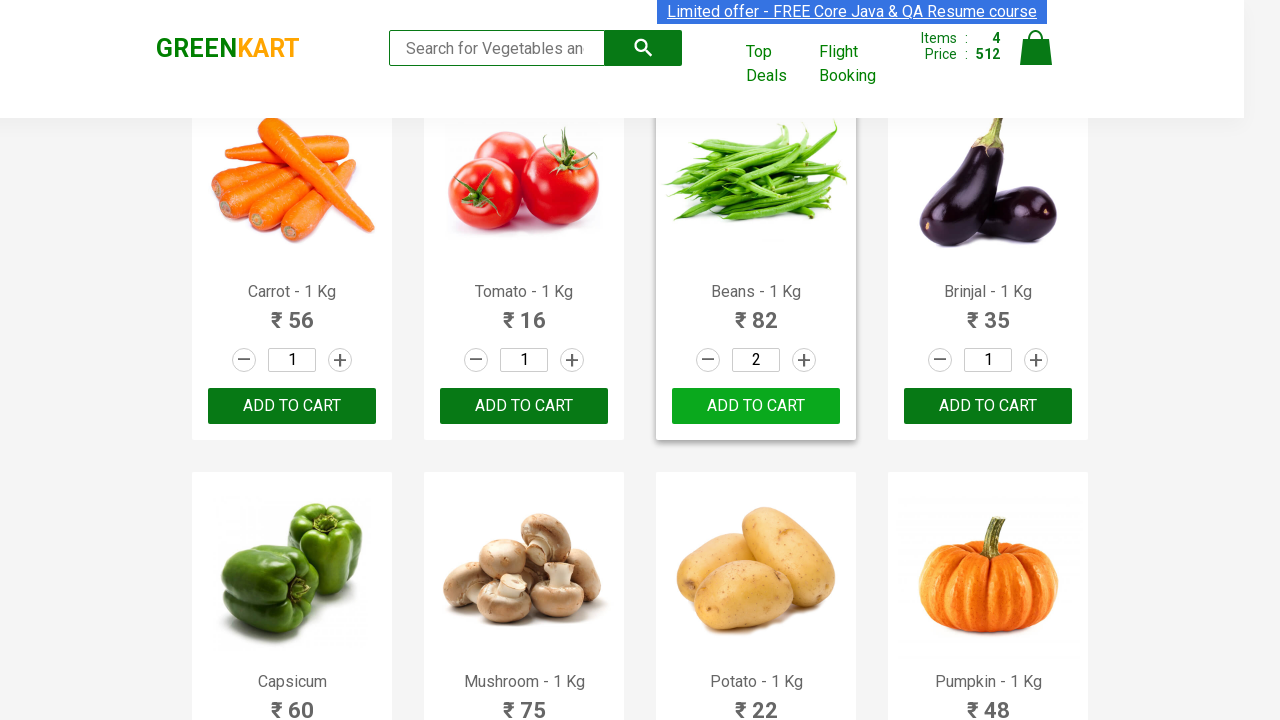

Product 'Raspberry' found in needed items list (match #5)
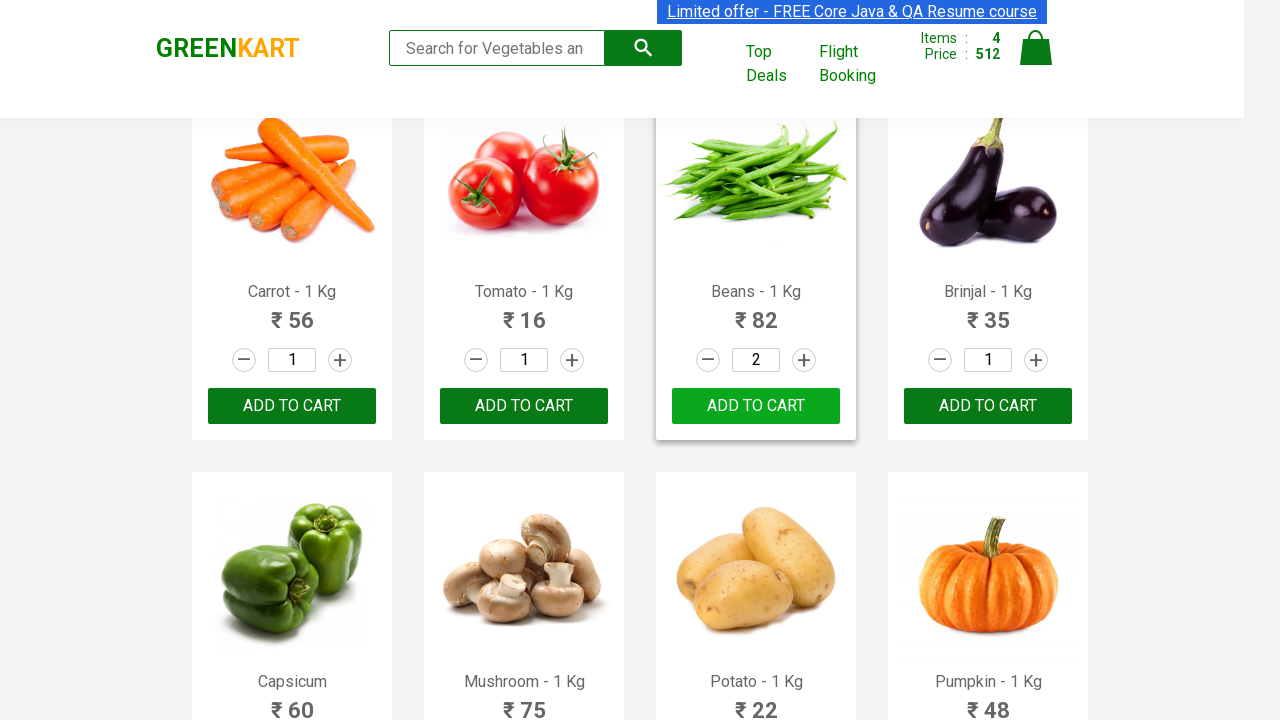

Clicked increment button for 'Raspberry' at index 22 at (804, 360) on a.increment >> nth=22
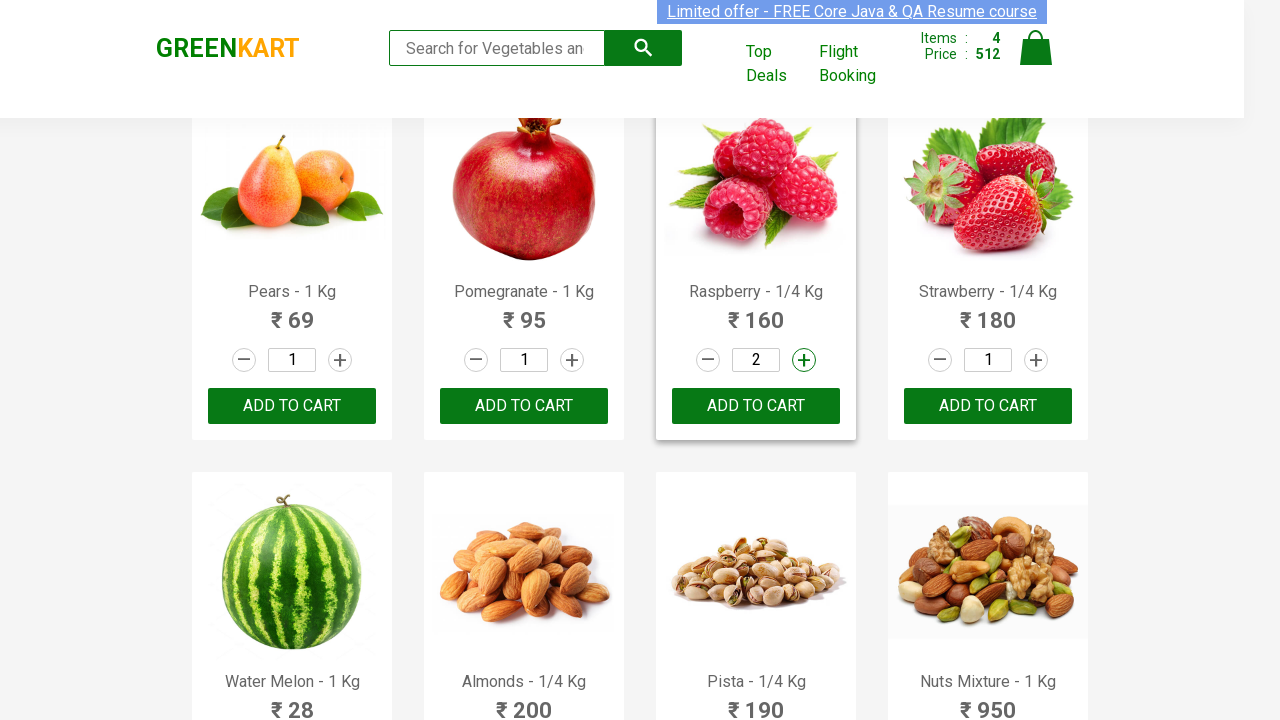

Clicked ADD TO CART button for 'Raspberry' at (756, 406) on xpath=//div[@class='product-action']/button >> nth=22
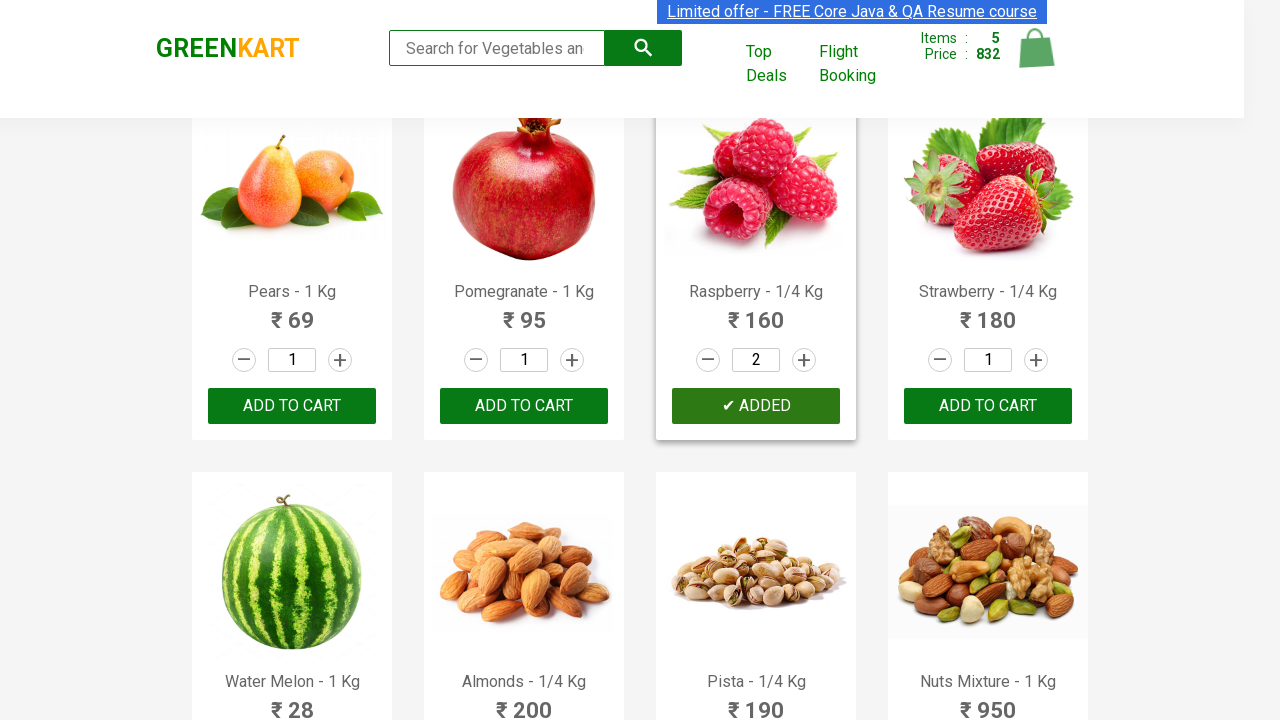

All 5 required items have been added to cart
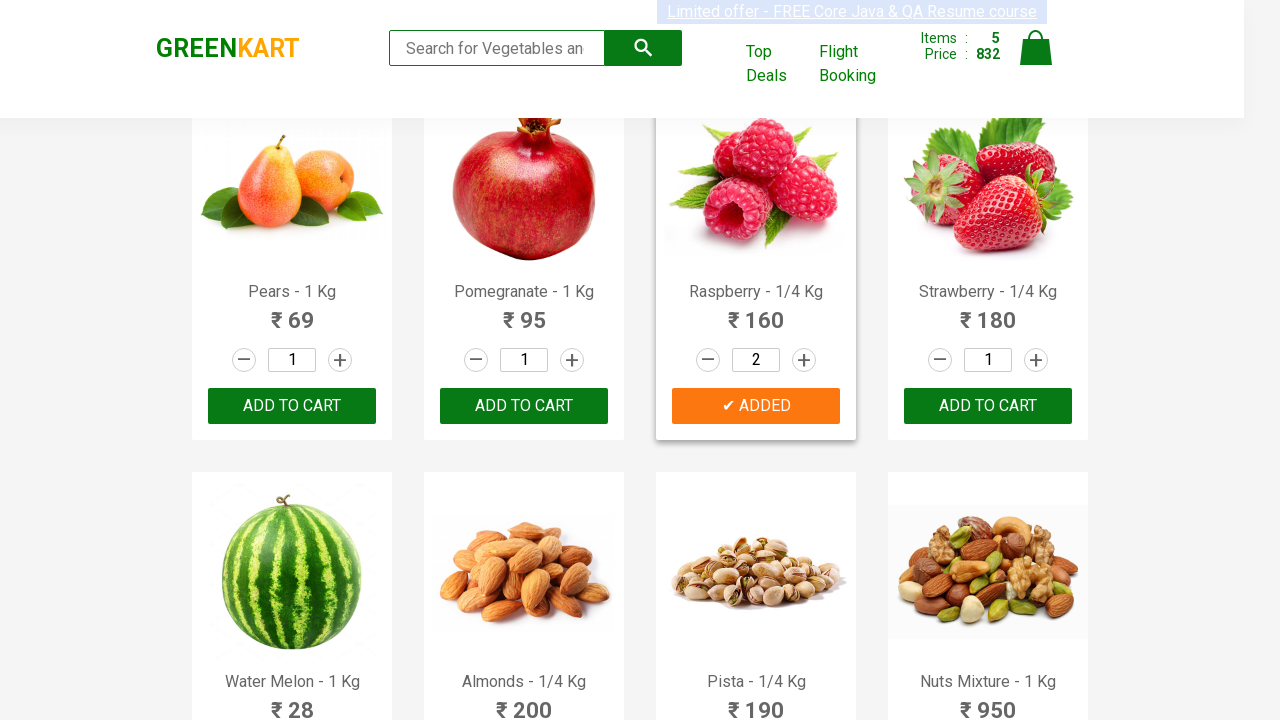

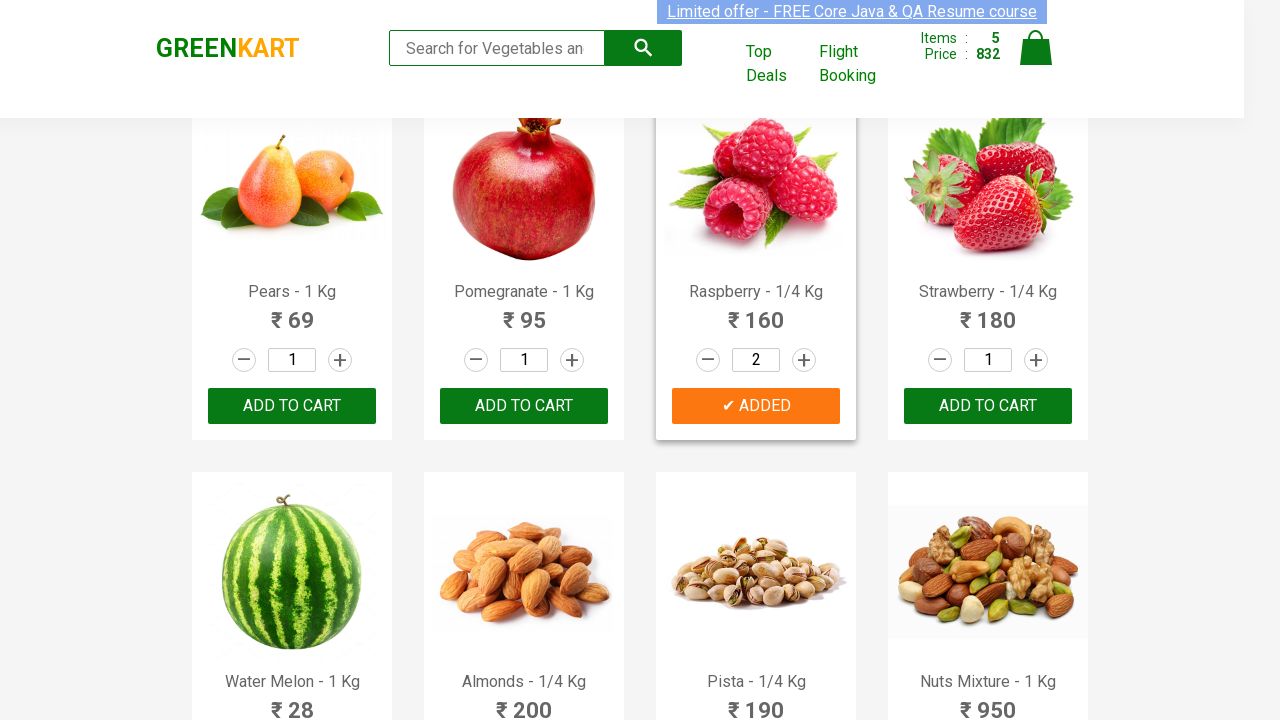